Tests opening multiple links that open in new tabs from the Selenium homepage, prints their titles and URLs, then closes all tabs except the main homepage

Starting URL: https://www.selenium.dev/

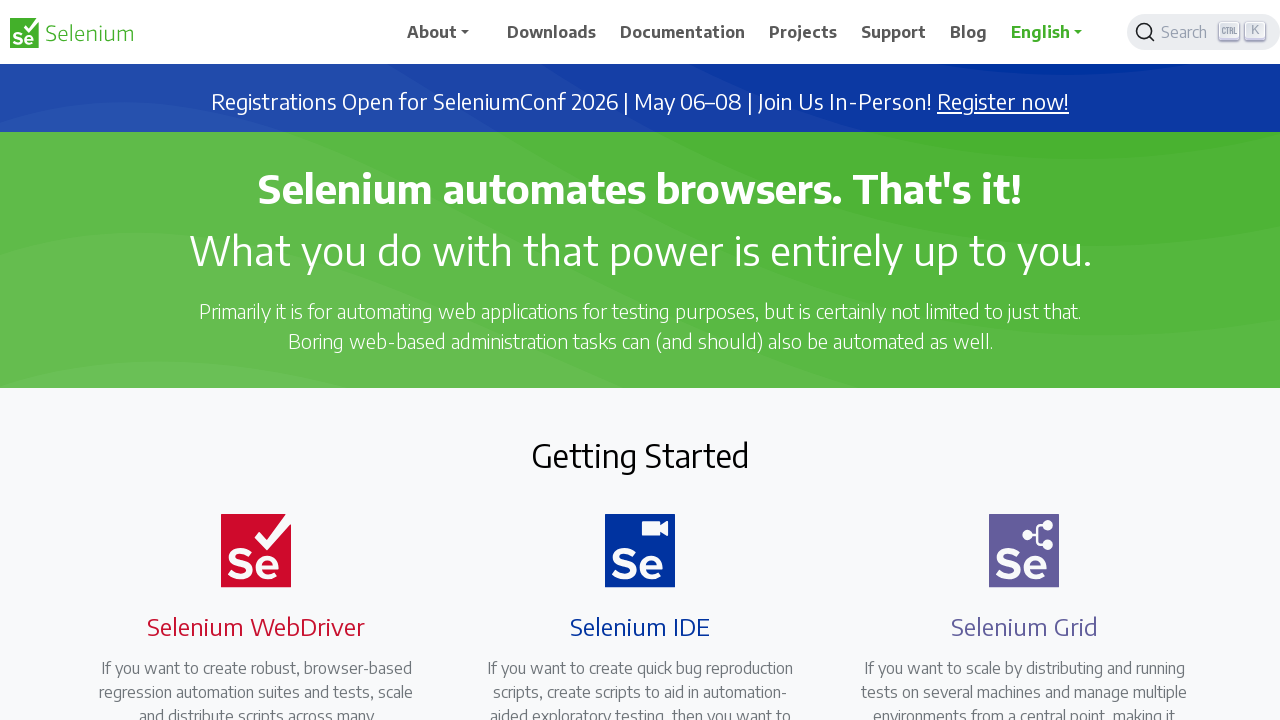

Located all links with target='_blank' on Selenium homepage
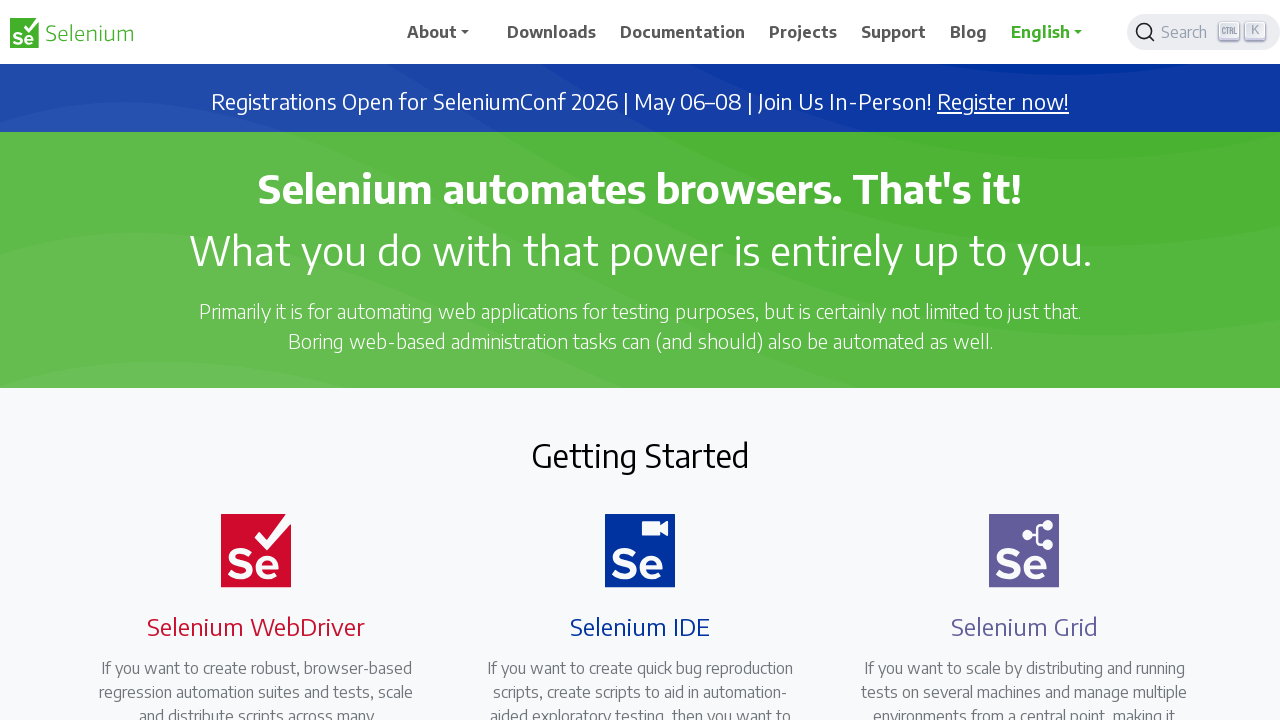

Retrieved href attribute from link: https://seleniumconf.com/register/?utm_medium=Referral&utm_source=selenium.dev&utm_campaign=register
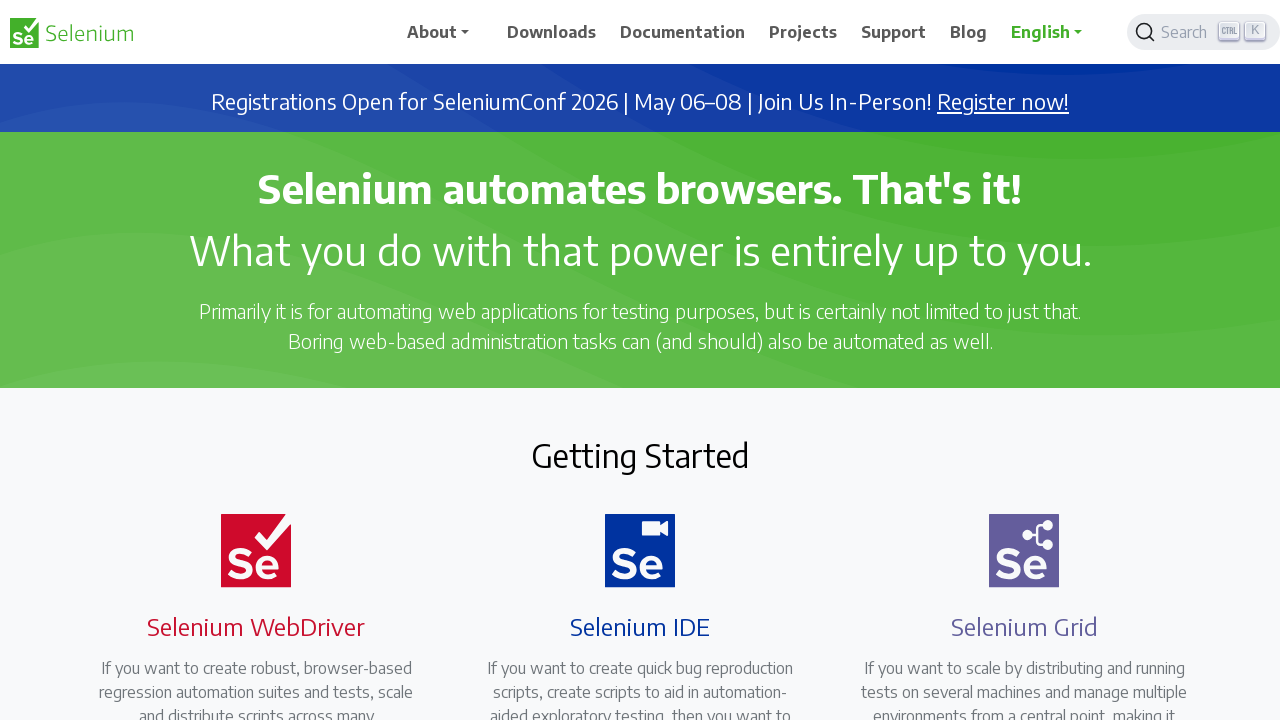

Clicked link that opens in new tab: https://seleniumconf.com/register/?utm_medium=Referral&utm_source=selenium.dev&utm_campaign=register at (1003, 102) on a[target='_blank'] >> nth=0
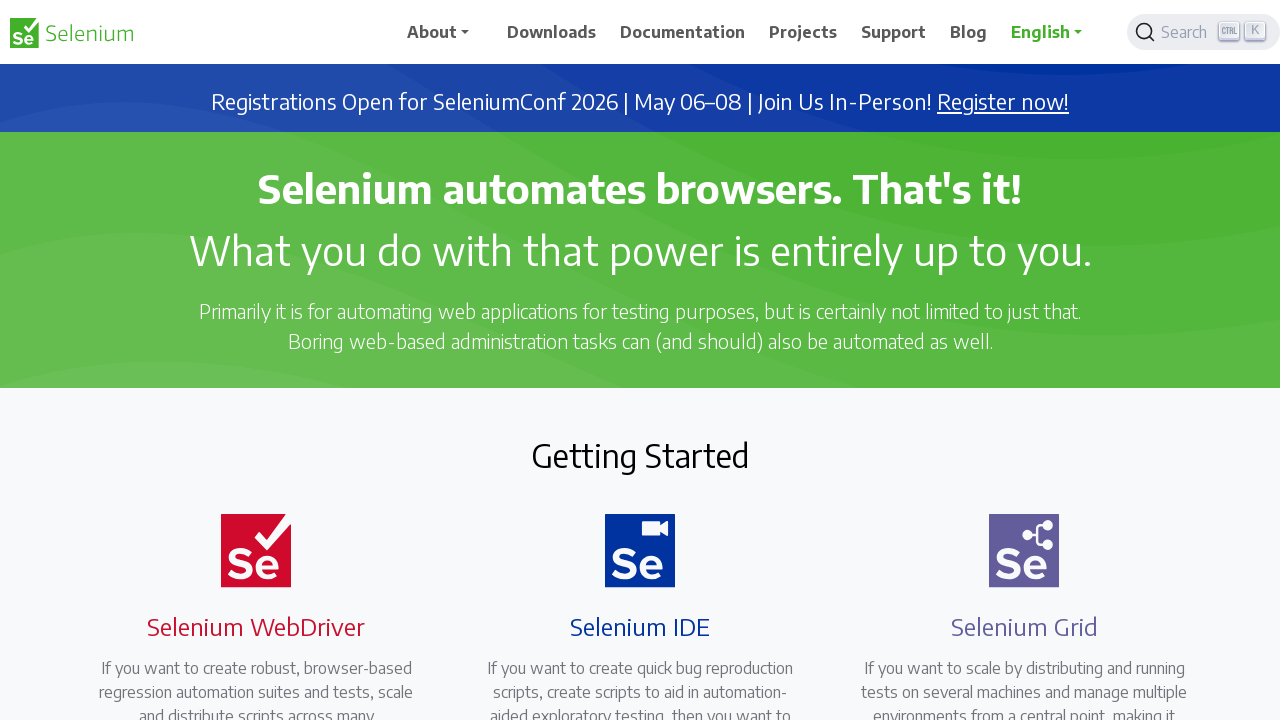

New tab loaded and ready: https://seleniumconf.com/register/?utm_medium=Referral&utm_source=selenium.dev&utm_campaign=register
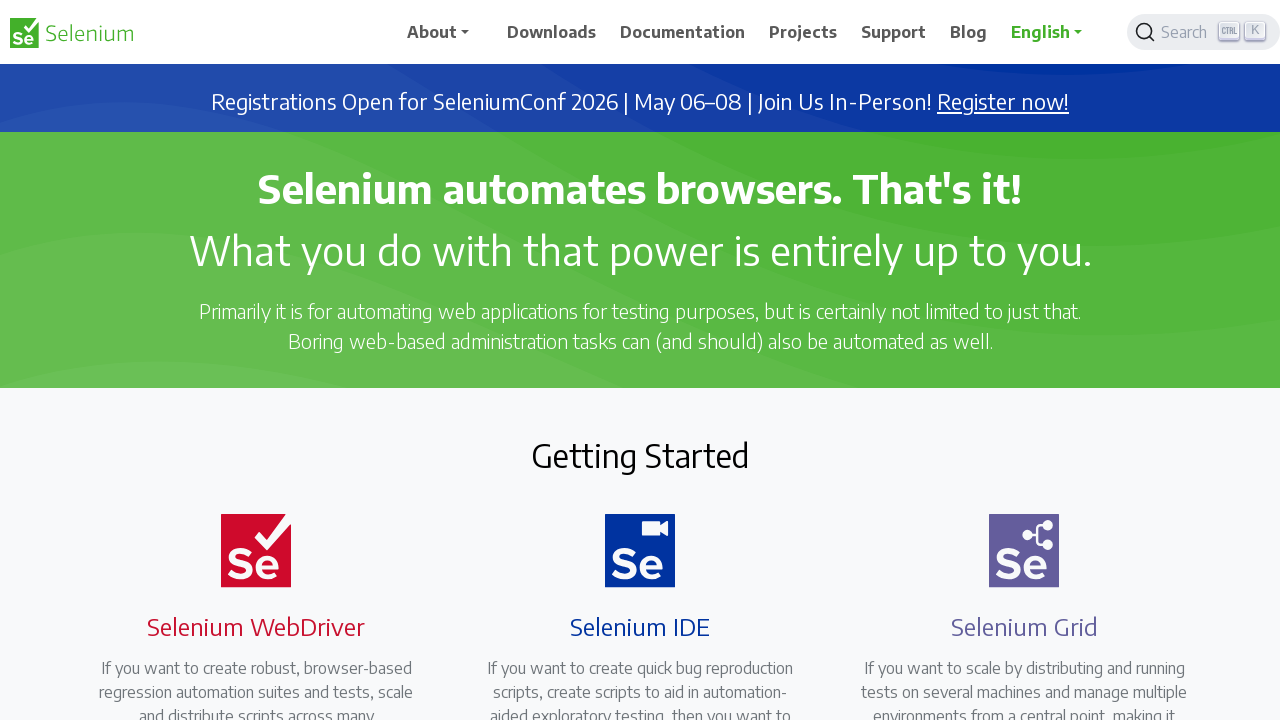

Retrieved href attribute from link: https://opencollective.com/selenium
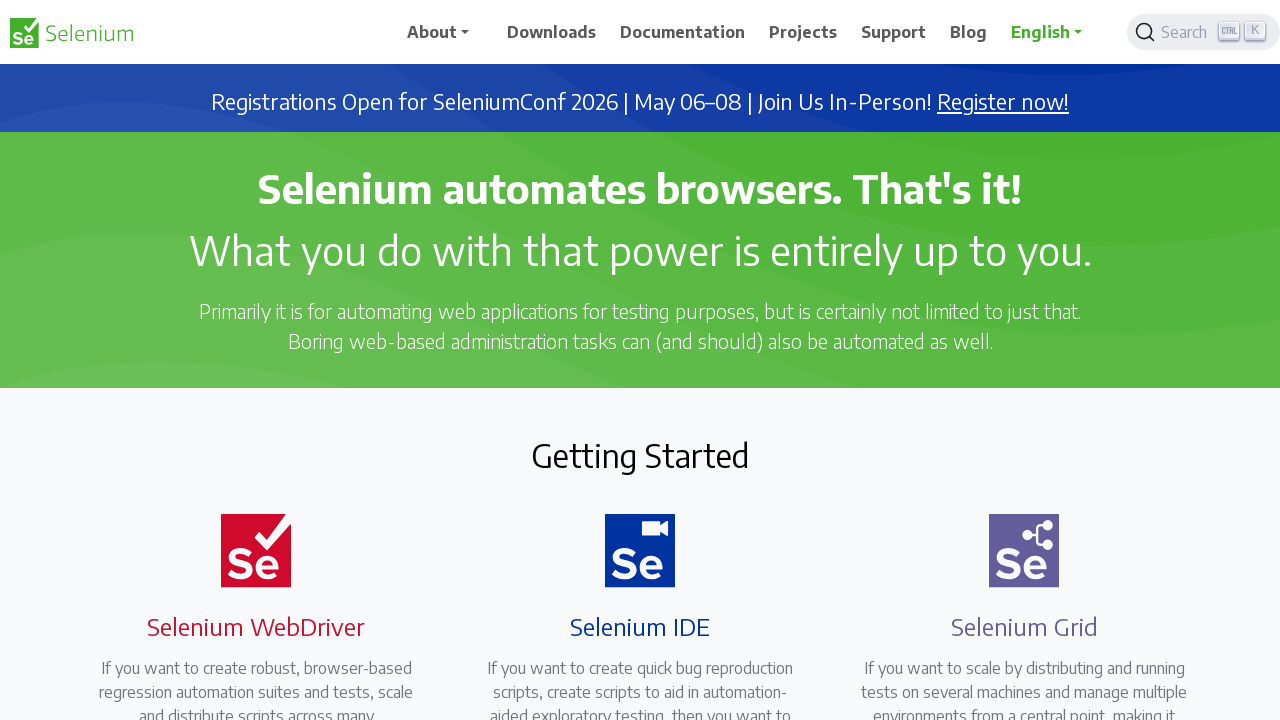

Clicked link that opens in new tab: https://opencollective.com/selenium at (687, 409) on a[target='_blank'] >> nth=1
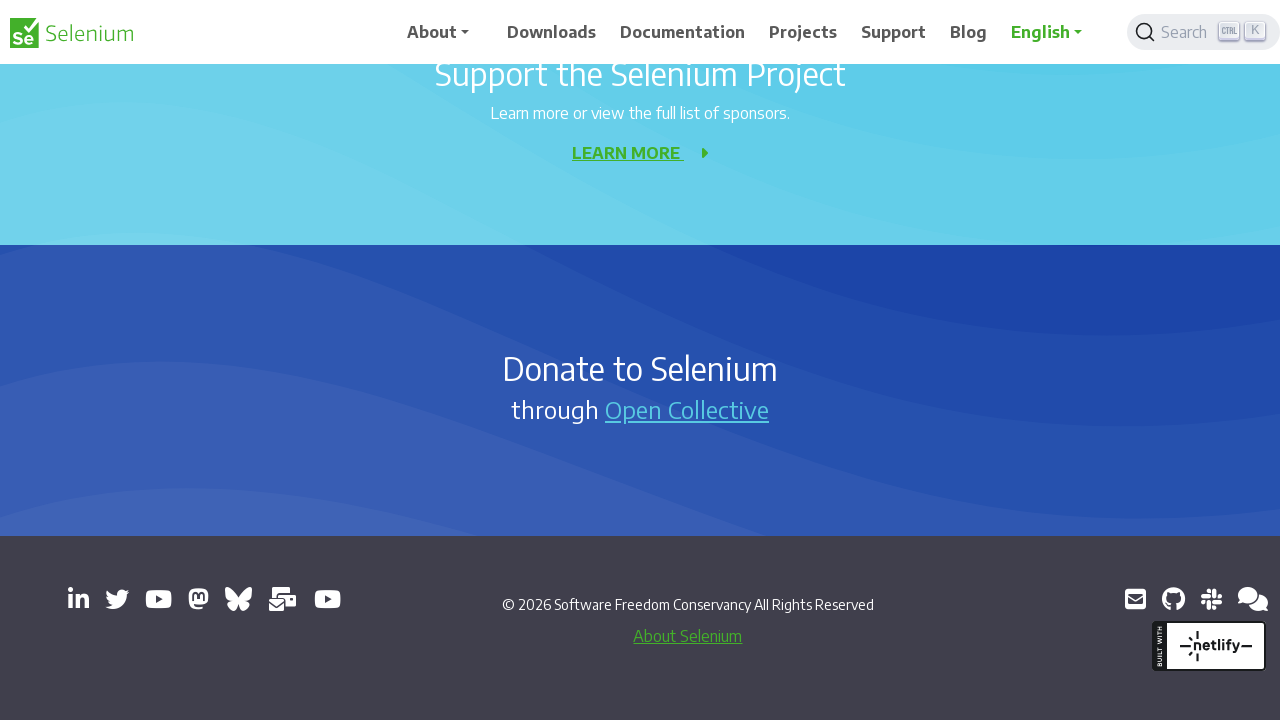

New tab loaded and ready: chrome-error://chromewebdata/
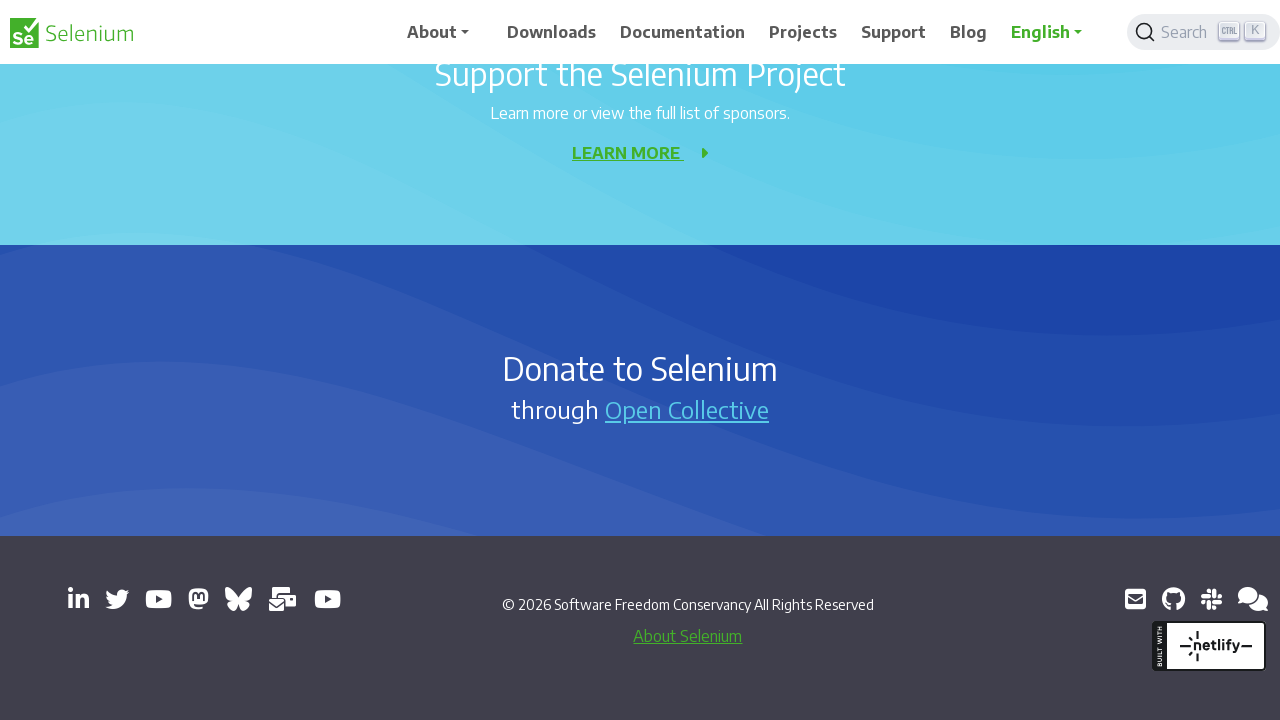

Retrieved href attribute from link: https://www.linkedin.com/company/4826427/
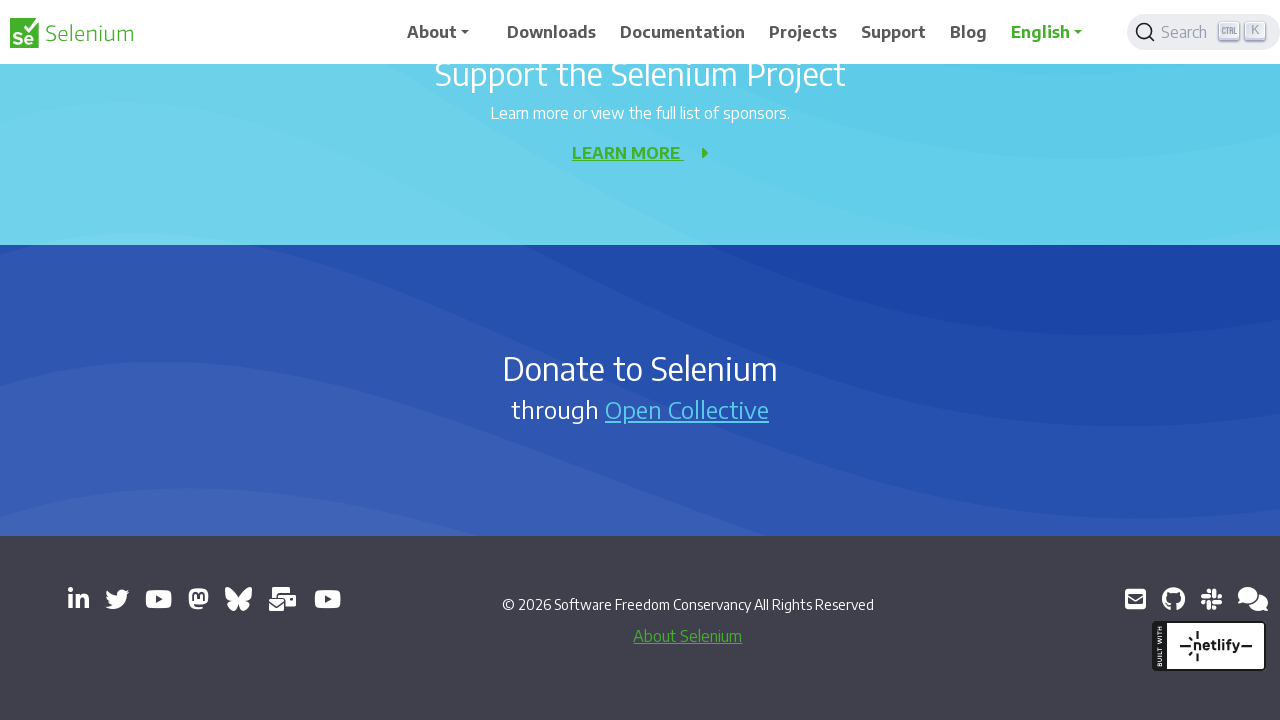

Clicked link that opens in new tab: https://www.linkedin.com/company/4826427/ at (78, 599) on a[target='_blank'] >> nth=2
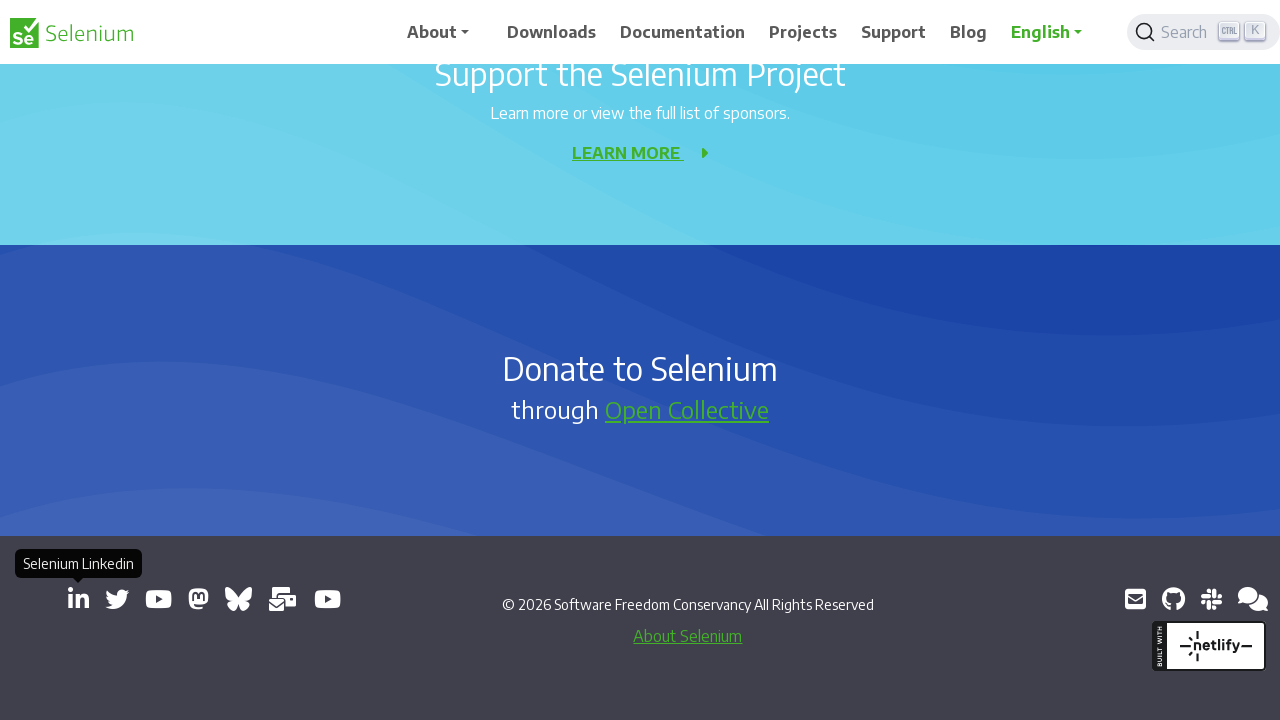

New tab loaded and ready: chrome-error://chromewebdata/
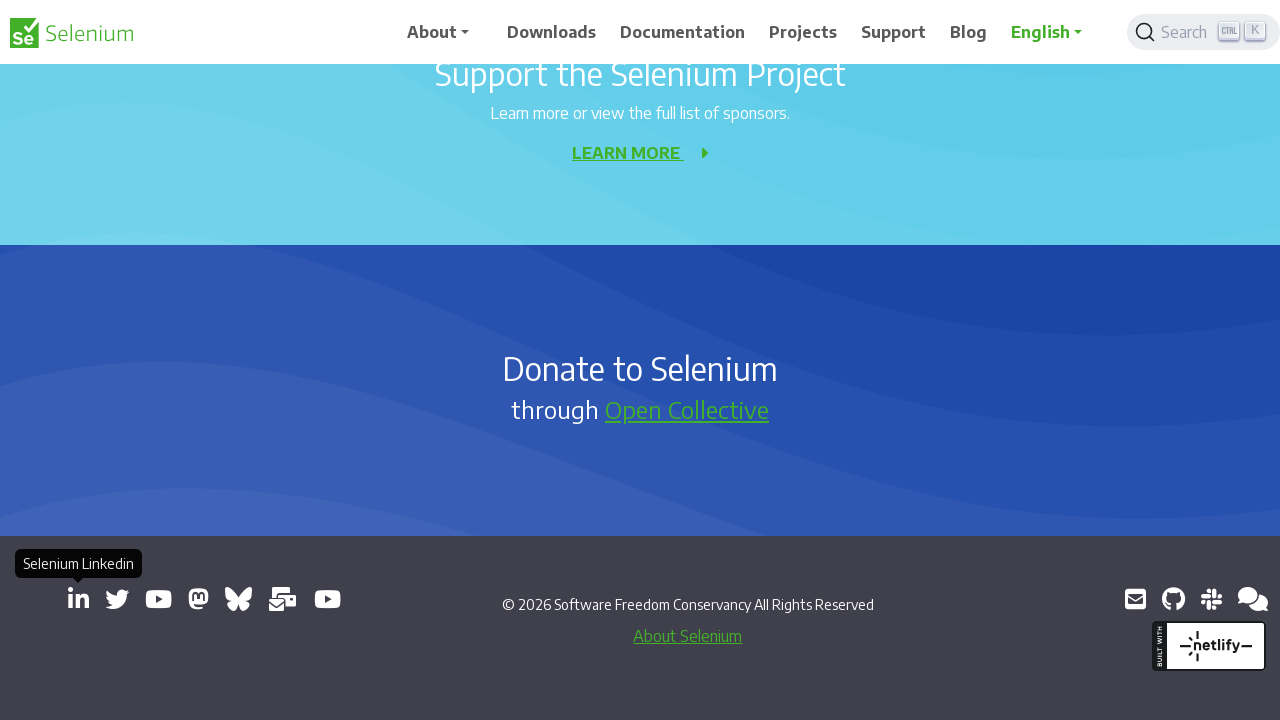

Retrieved href attribute from link: https://x.com/SeleniumHQ
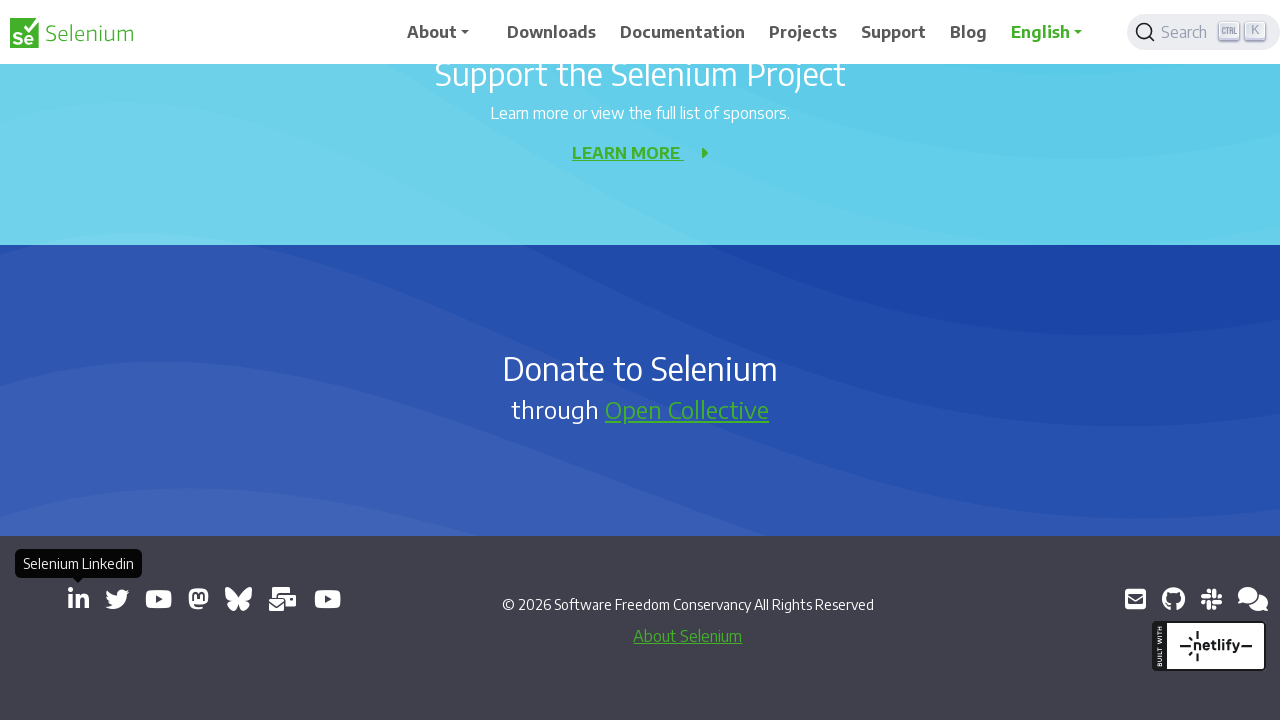

Clicked link that opens in new tab: https://x.com/SeleniumHQ at (117, 599) on a[target='_blank'] >> nth=3
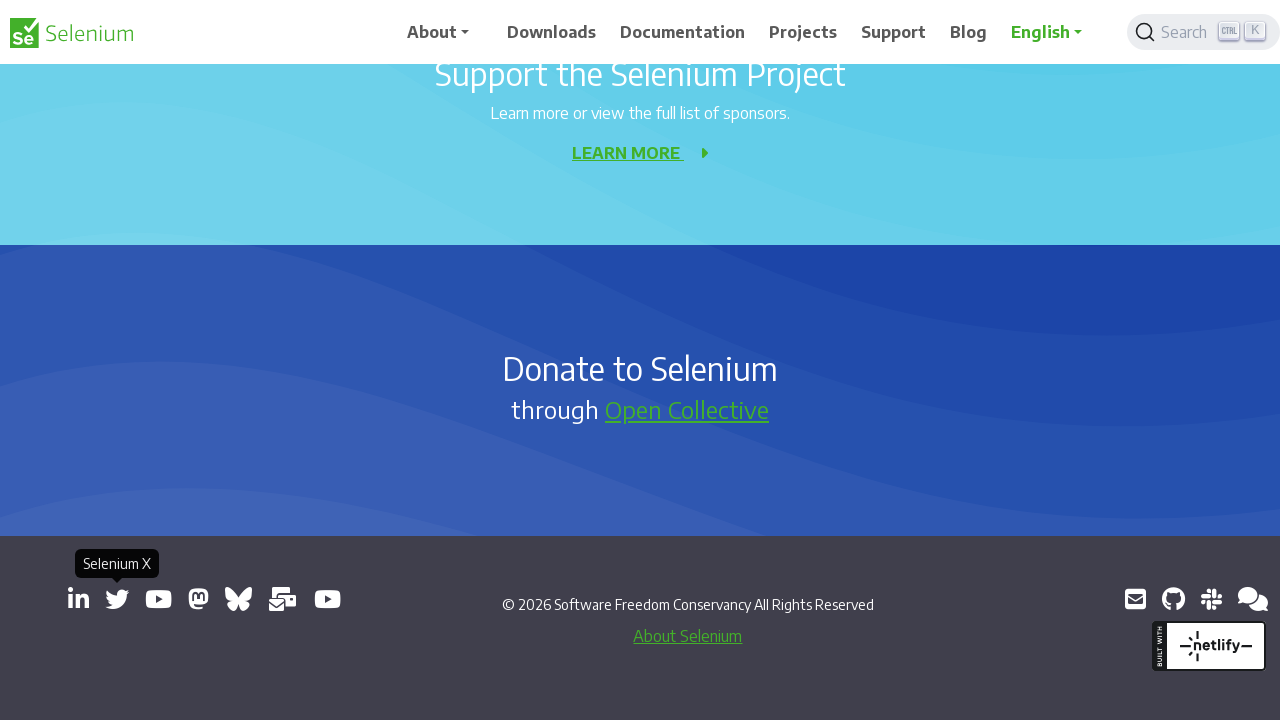

New tab loaded and ready: chrome-error://chromewebdata/
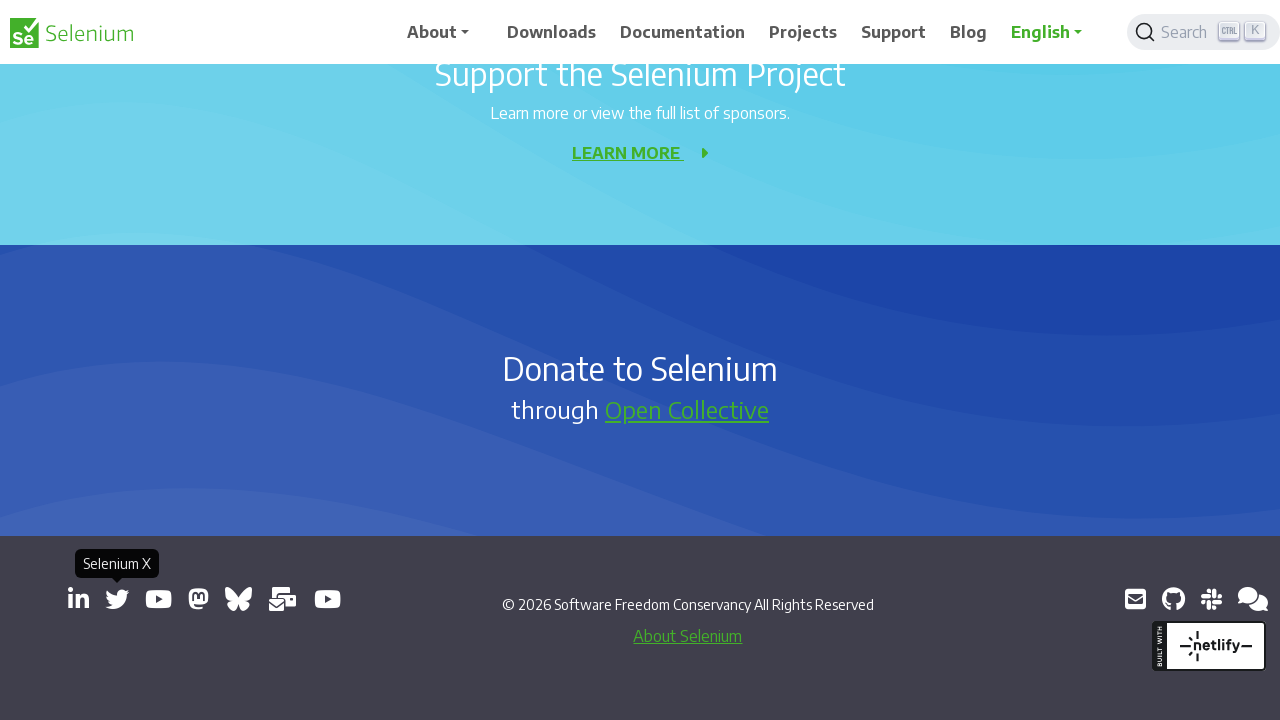

Retrieved href attribute from link: https://www.youtube.com/@SeleniumHQProject/
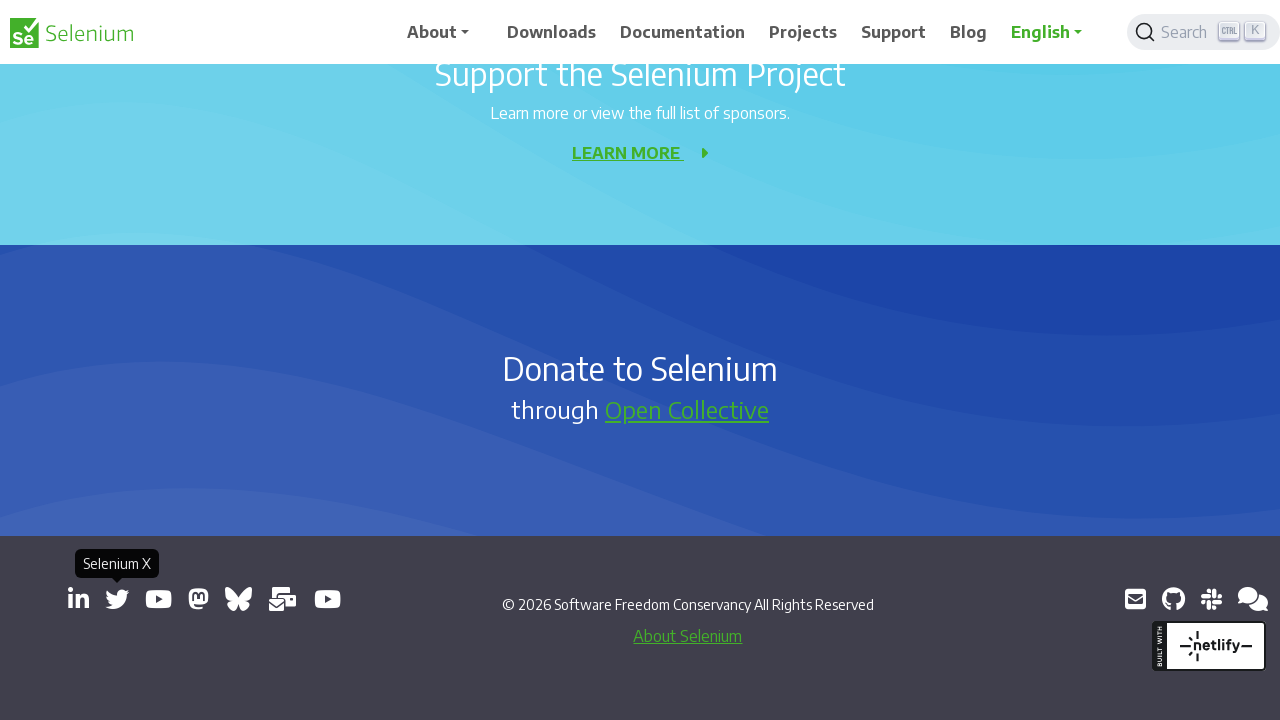

Clicked link that opens in new tab: https://www.youtube.com/@SeleniumHQProject/ at (158, 599) on a[target='_blank'] >> nth=4
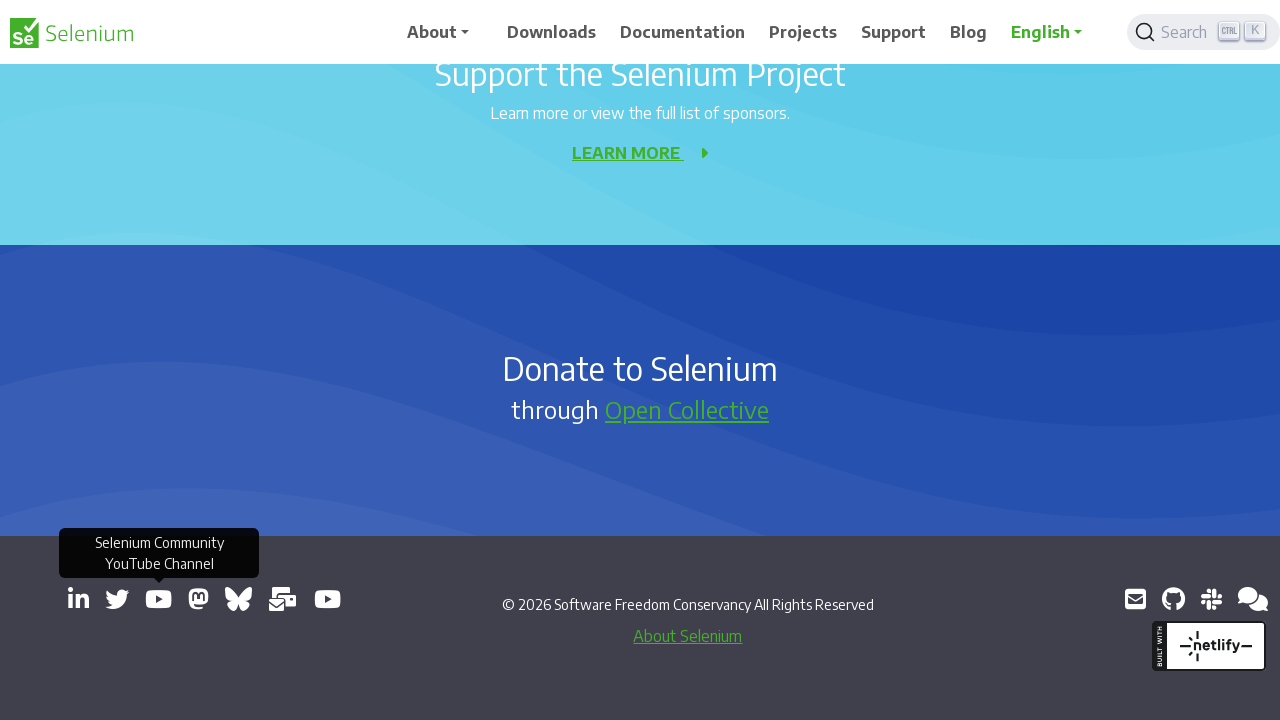

New tab loaded and ready: https://www.youtube.com/@SeleniumHQProject/
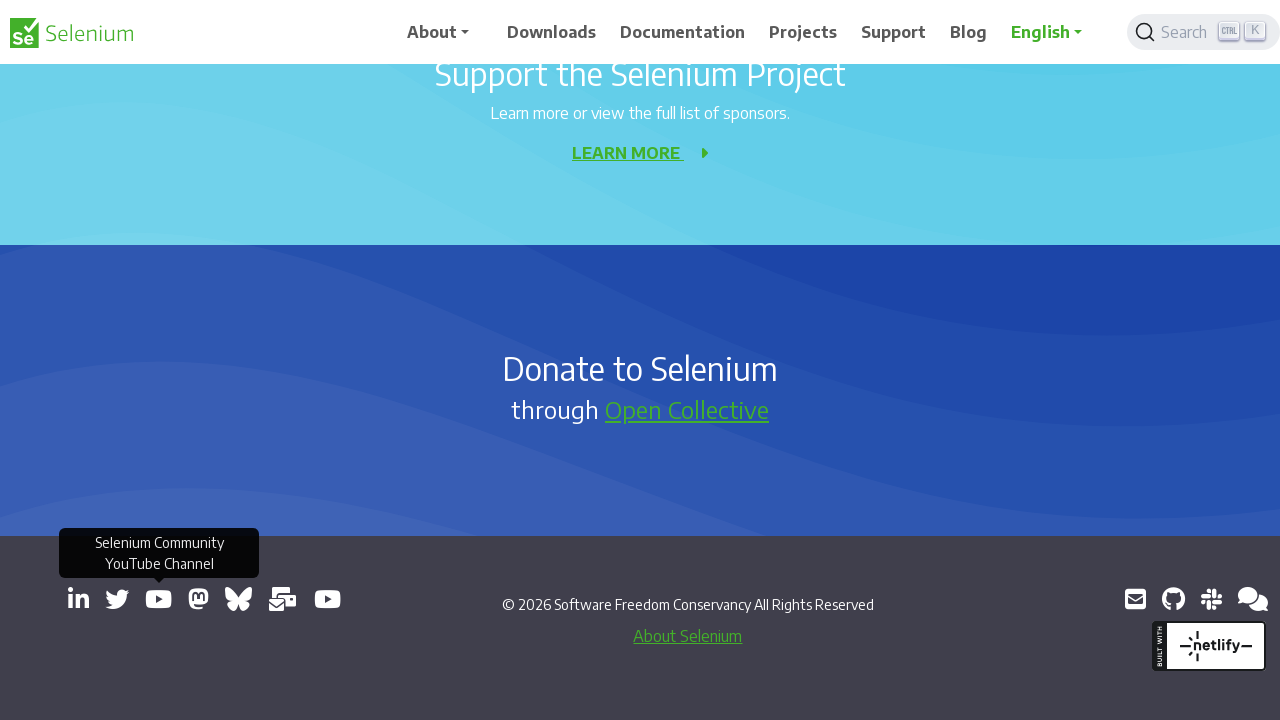

Retrieved href attribute from link: https://mastodon.social/@seleniumHQ@fosstodon.org
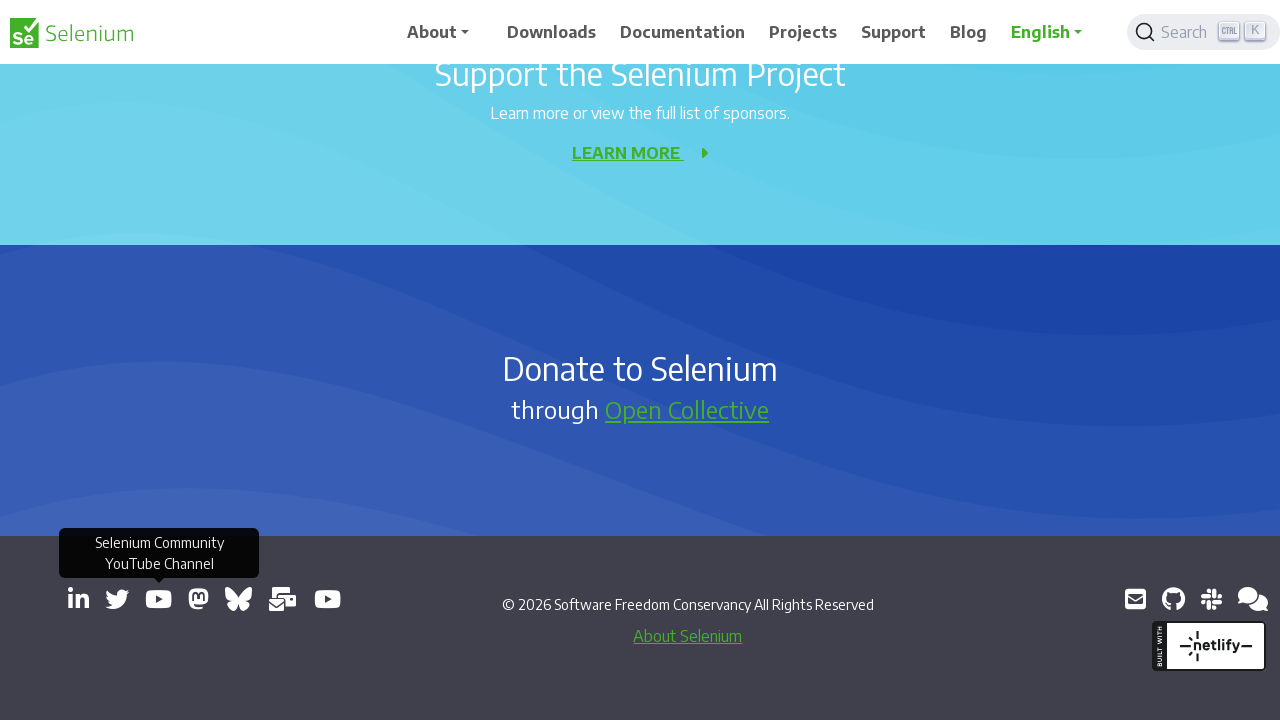

Clicked link that opens in new tab: https://mastodon.social/@seleniumHQ@fosstodon.org at (198, 599) on a[target='_blank'] >> nth=5
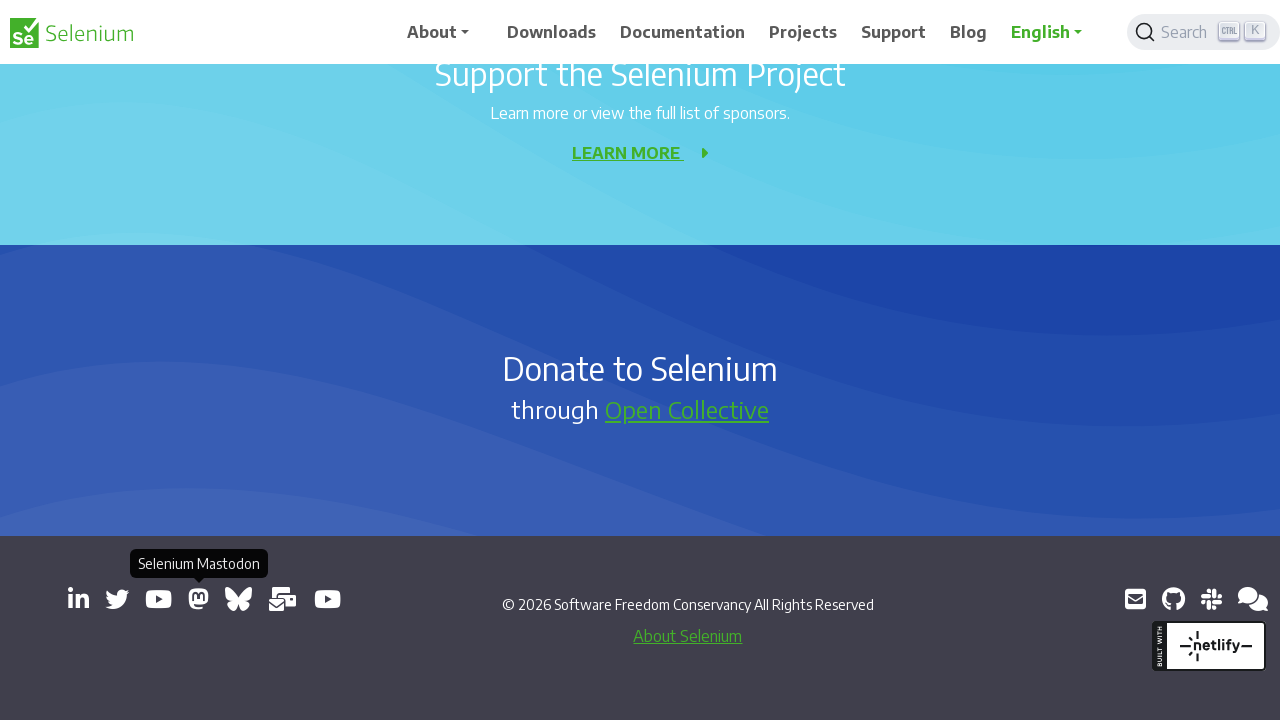

New tab loaded and ready: https://mastodon.social/redirect/accounts/110869641967823055
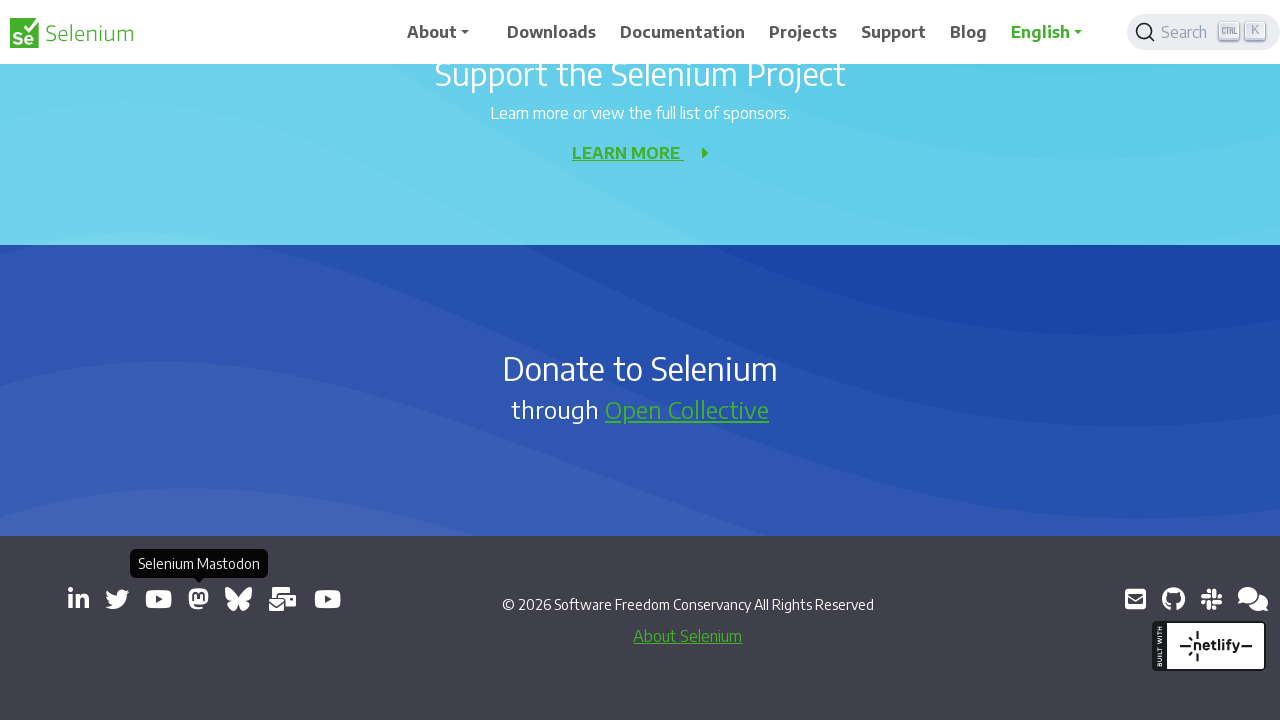

Retrieved href attribute from link: https://bsky.app/profile/seleniumconf.bsky.social
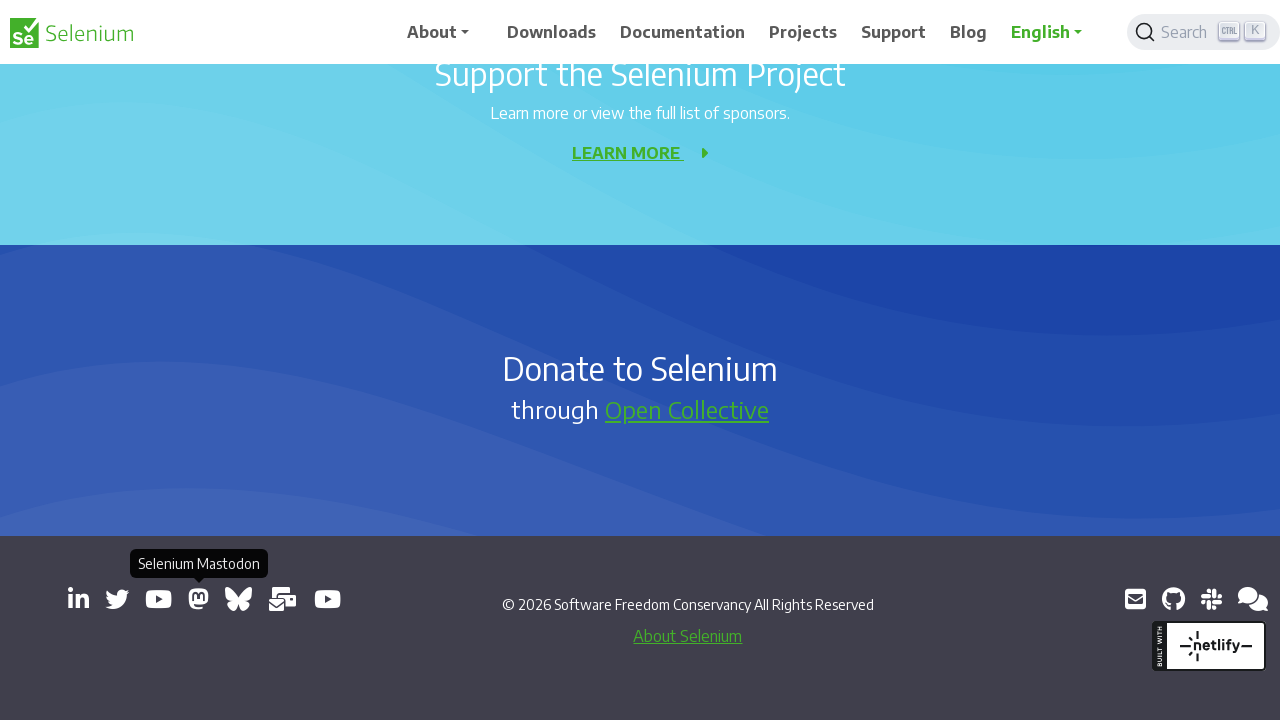

Clicked link that opens in new tab: https://bsky.app/profile/seleniumconf.bsky.social at (238, 599) on a[target='_blank'] >> nth=6
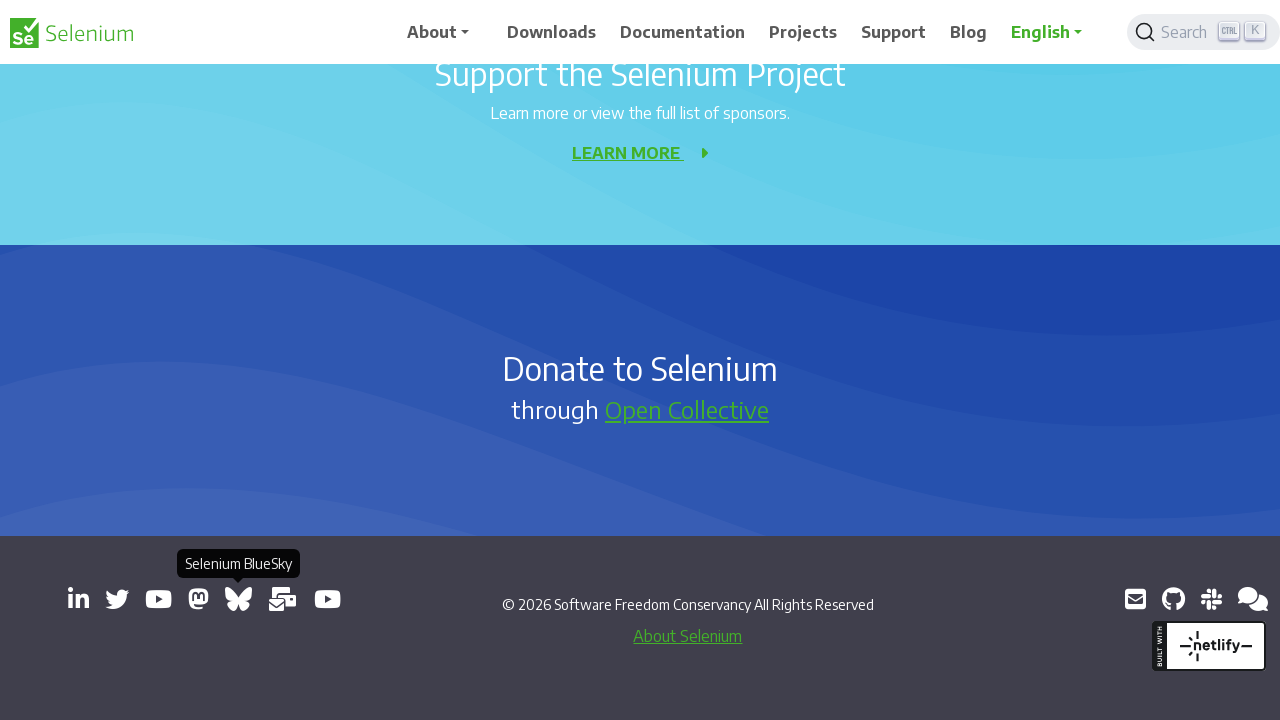

New tab loaded and ready: https://bsky.app/profile/seleniumconf.bsky.social
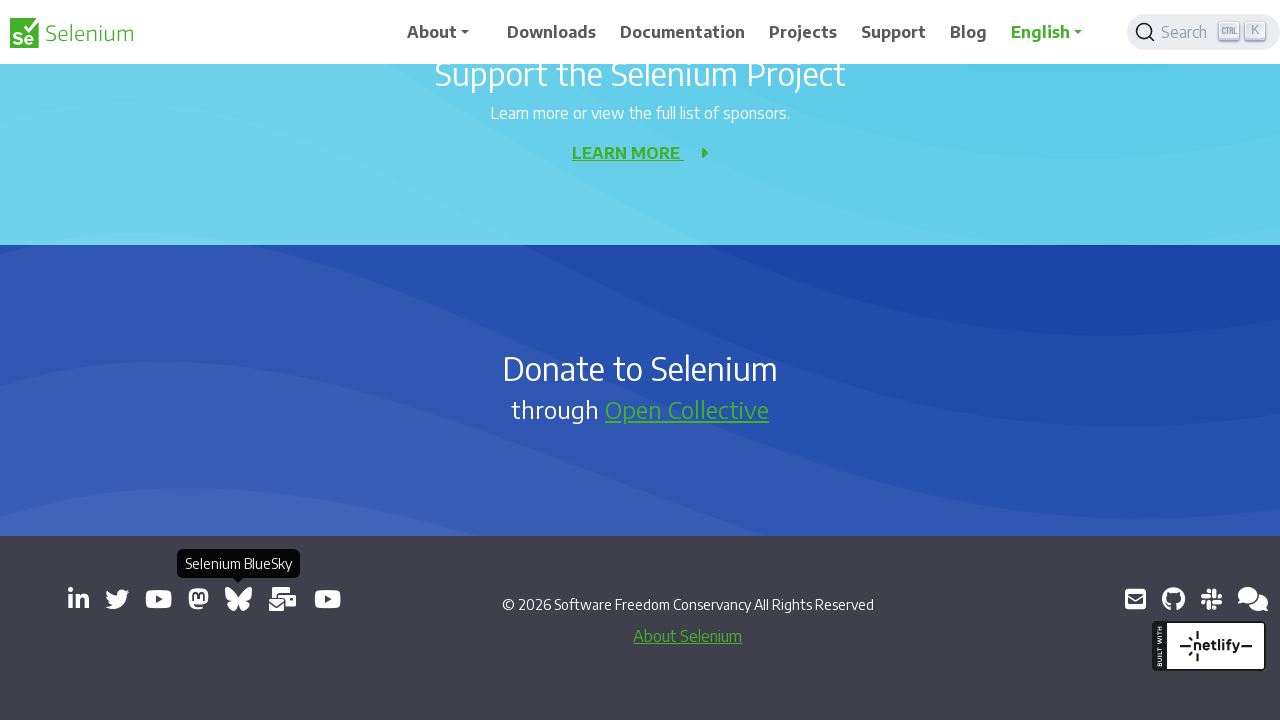

Retrieved href attribute from link: https://groups.google.com/group/selenium-users
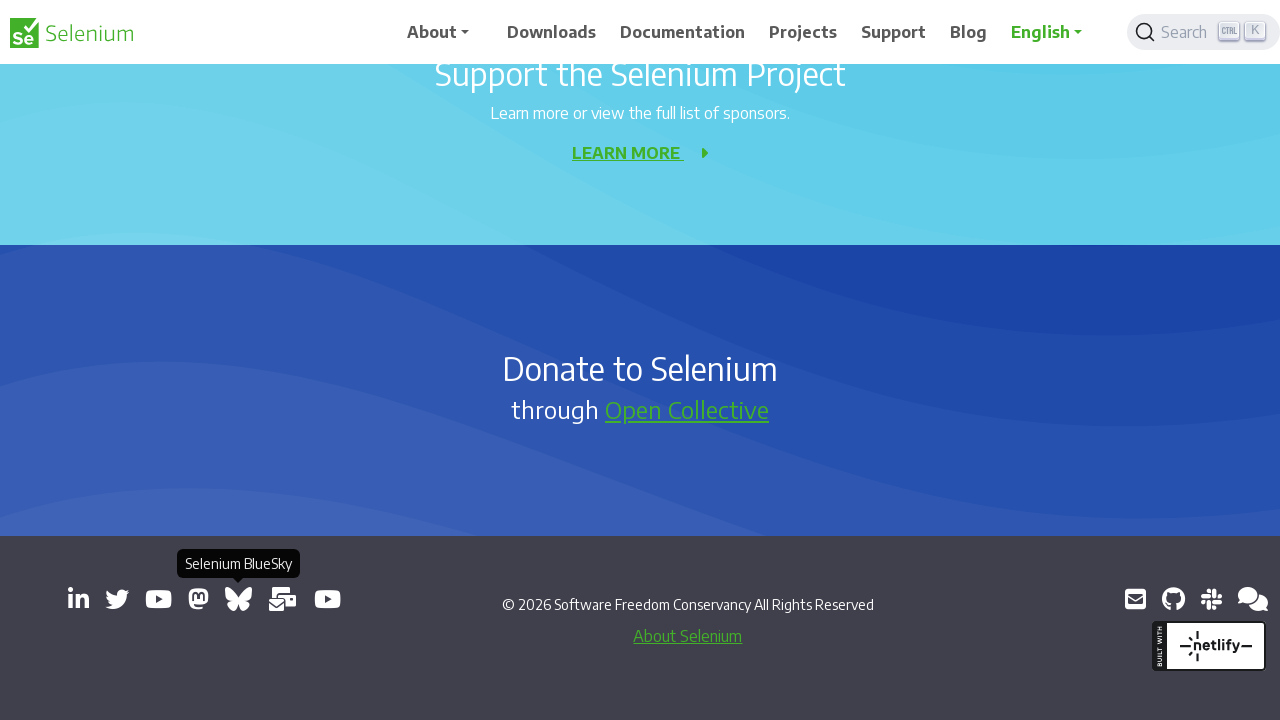

Clicked link that opens in new tab: https://groups.google.com/group/selenium-users at (283, 599) on a[target='_blank'] >> nth=7
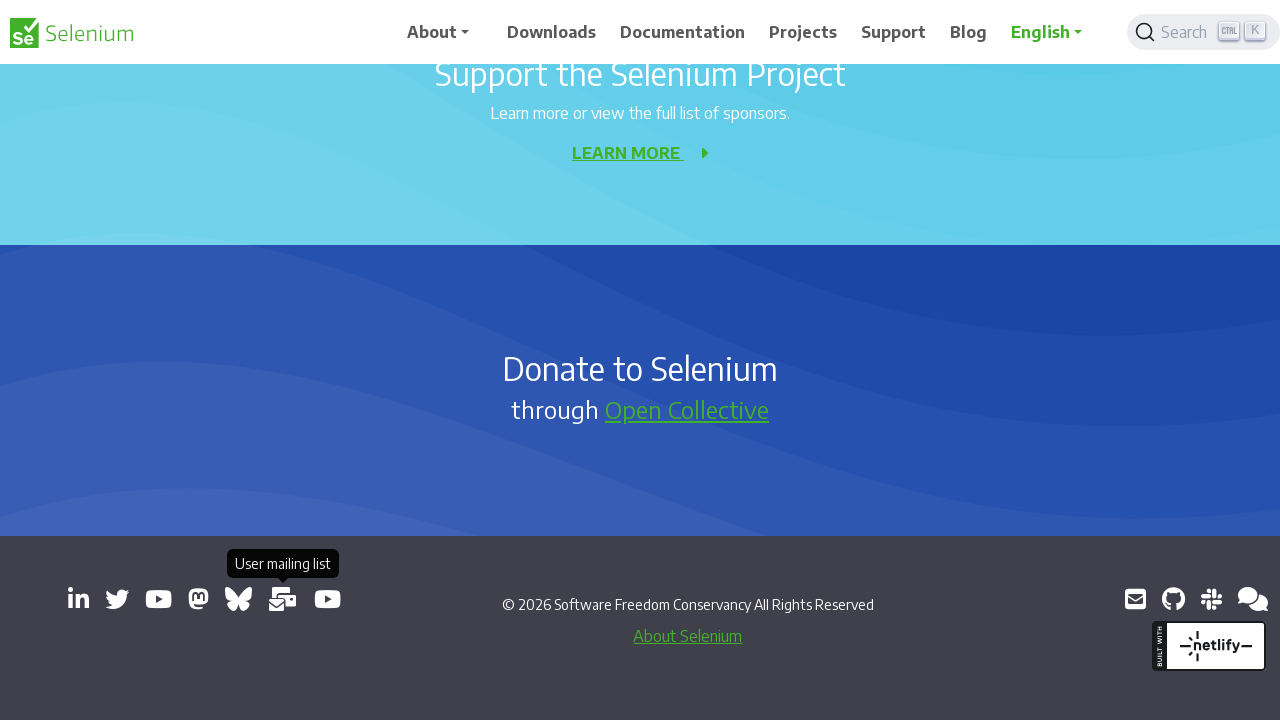

New tab loaded and ready: https://groups.google.com/g/selenium-users
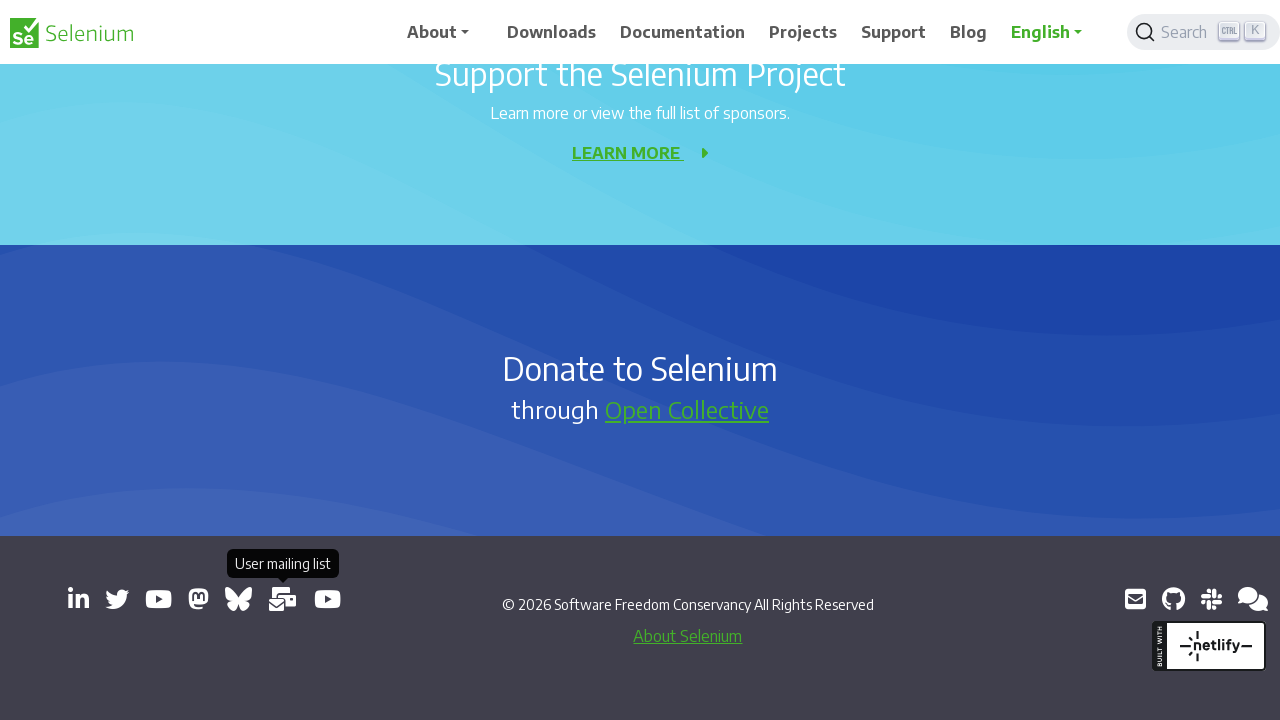

Retrieved href attribute from link: https://www.youtube.com/channel/UCbDlgX_613xNMrDqCe3QNEw
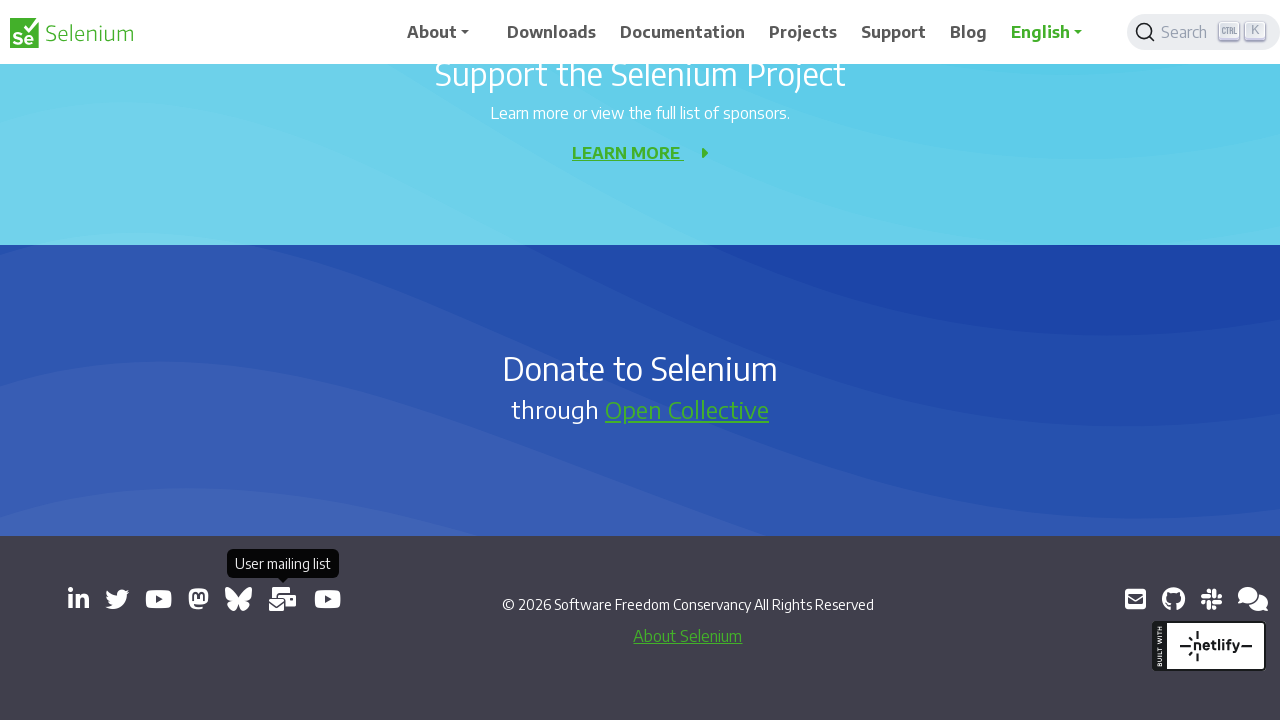

Clicked link that opens in new tab: https://www.youtube.com/channel/UCbDlgX_613xNMrDqCe3QNEw at (328, 599) on a[target='_blank'] >> nth=8
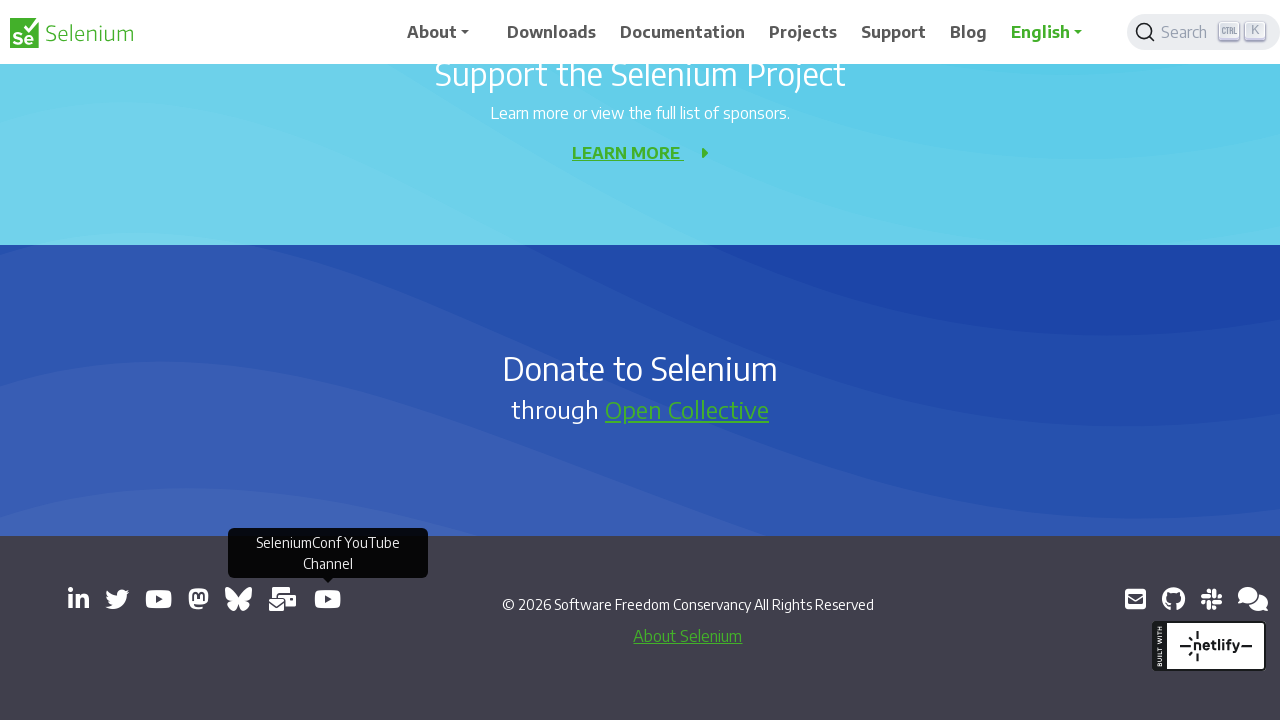

New tab loaded and ready: https://www.youtube.com/channel/UCbDlgX_613xNMrDqCe3QNEw
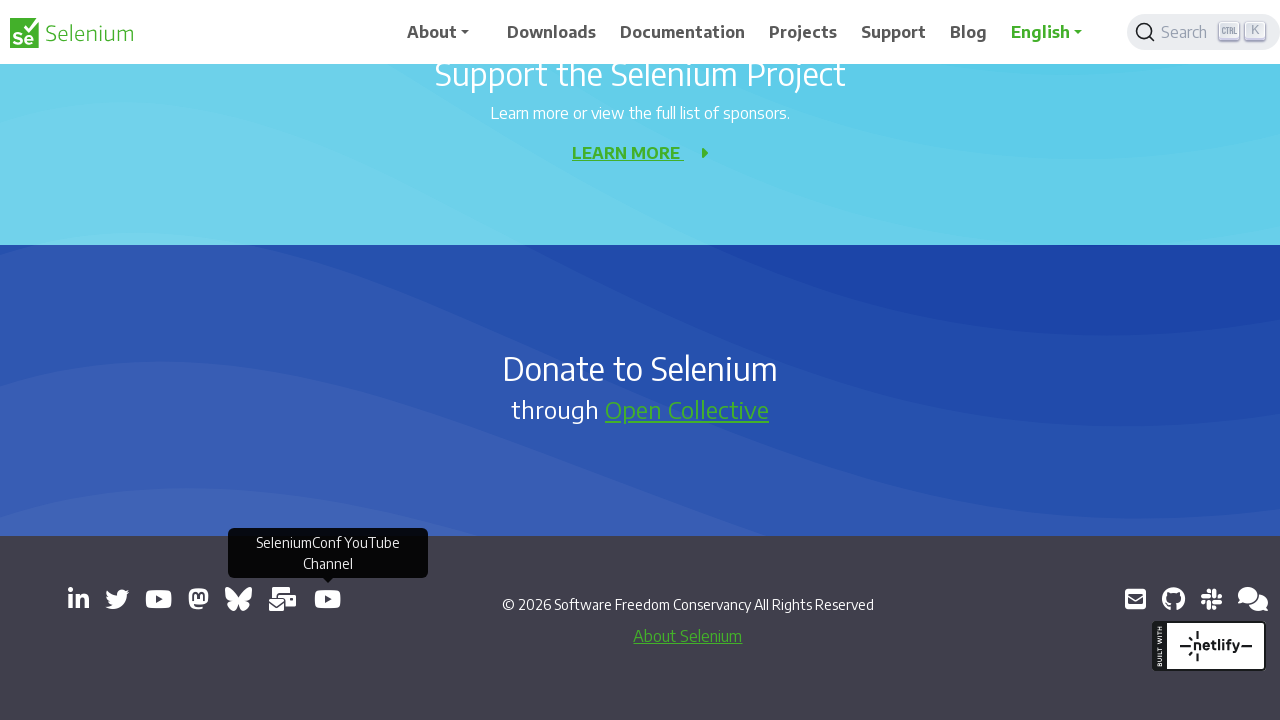

Retrieved href attribute from link: mailto:selenium@sfconservancy.org
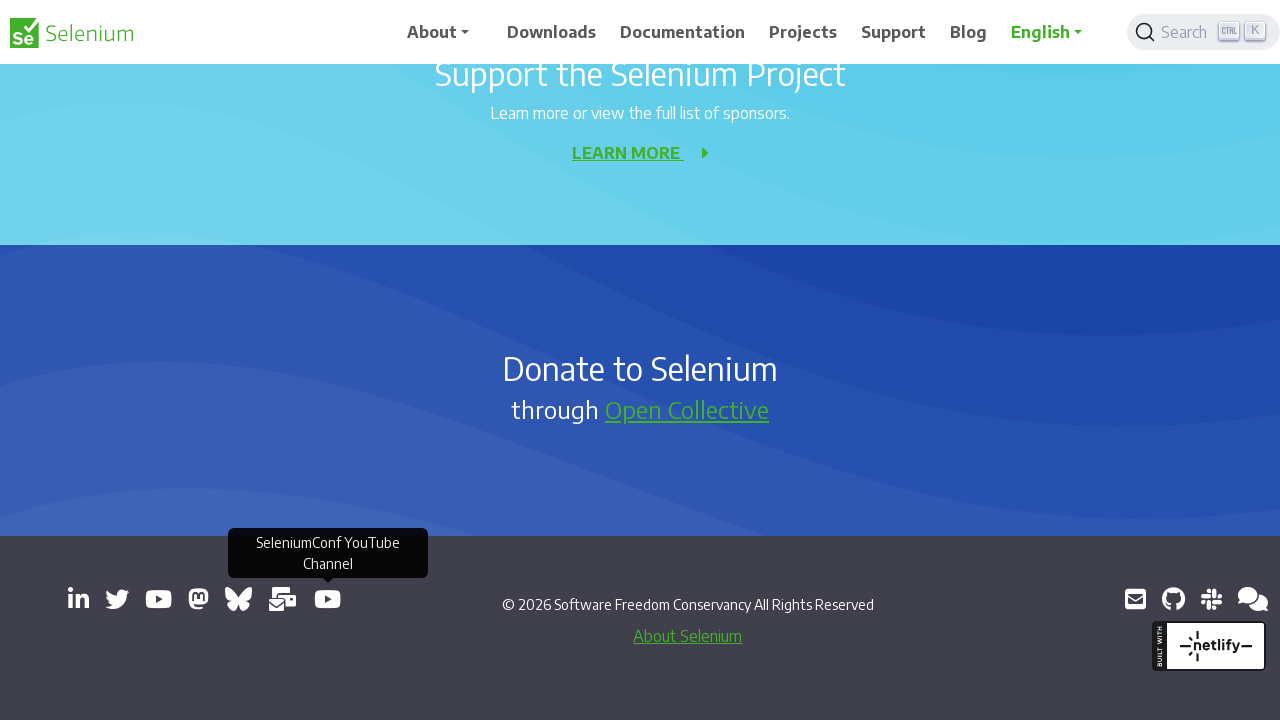

Retrieved href attribute from link: https://github.com/seleniumhq/selenium
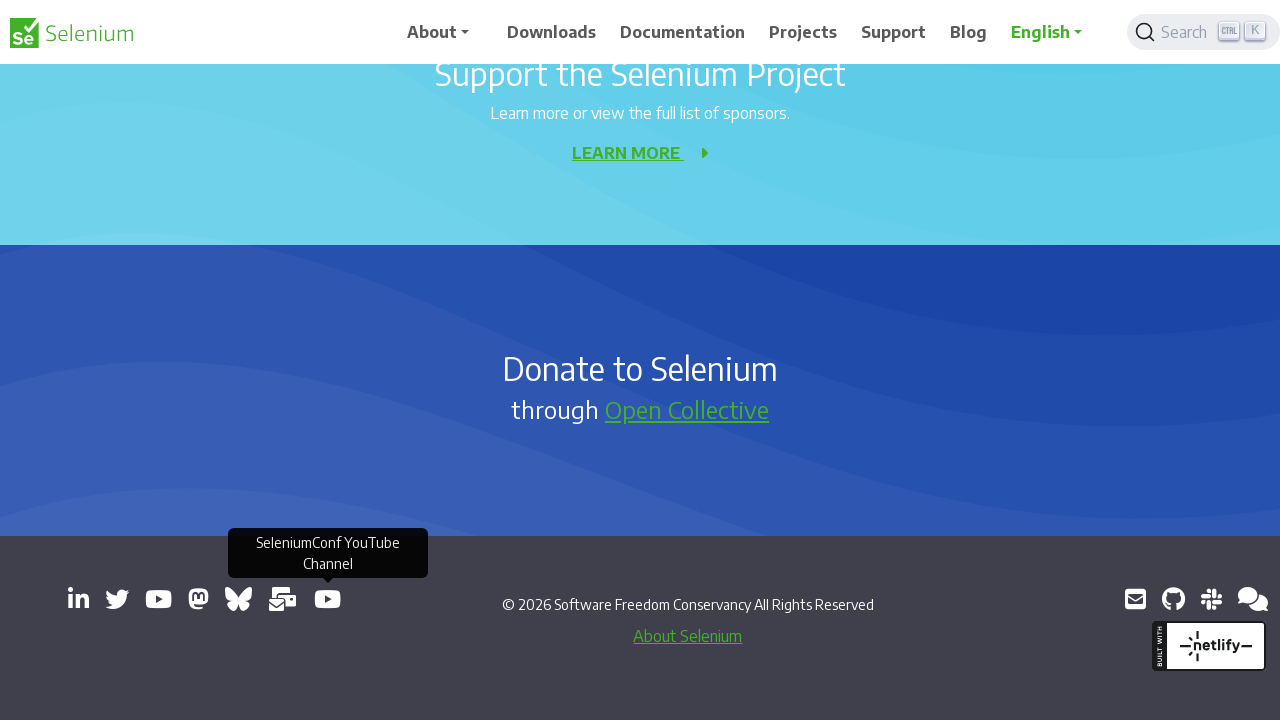

Clicked link that opens in new tab: https://github.com/seleniumhq/selenium at (1173, 599) on a[target='_blank'] >> nth=10
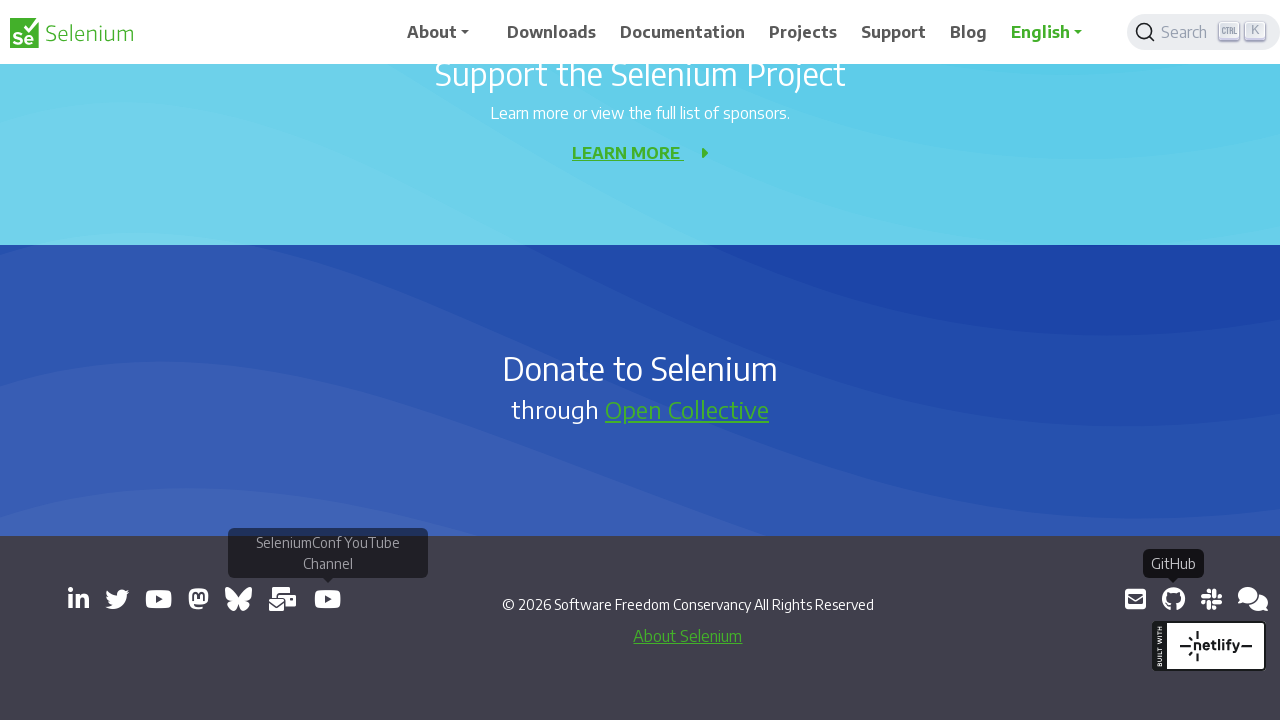

New tab loaded and ready: https://github.com/seleniumhq/selenium
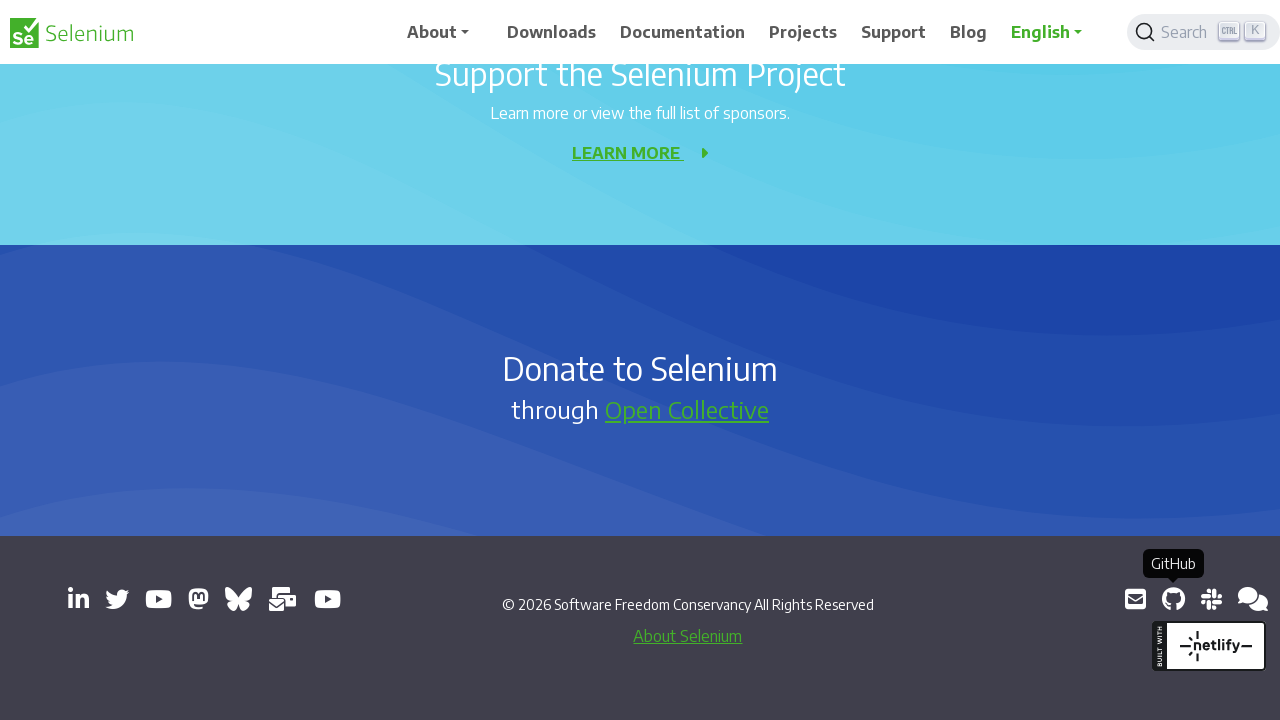

Retrieved href attribute from link: https://inviter.co/seleniumhq
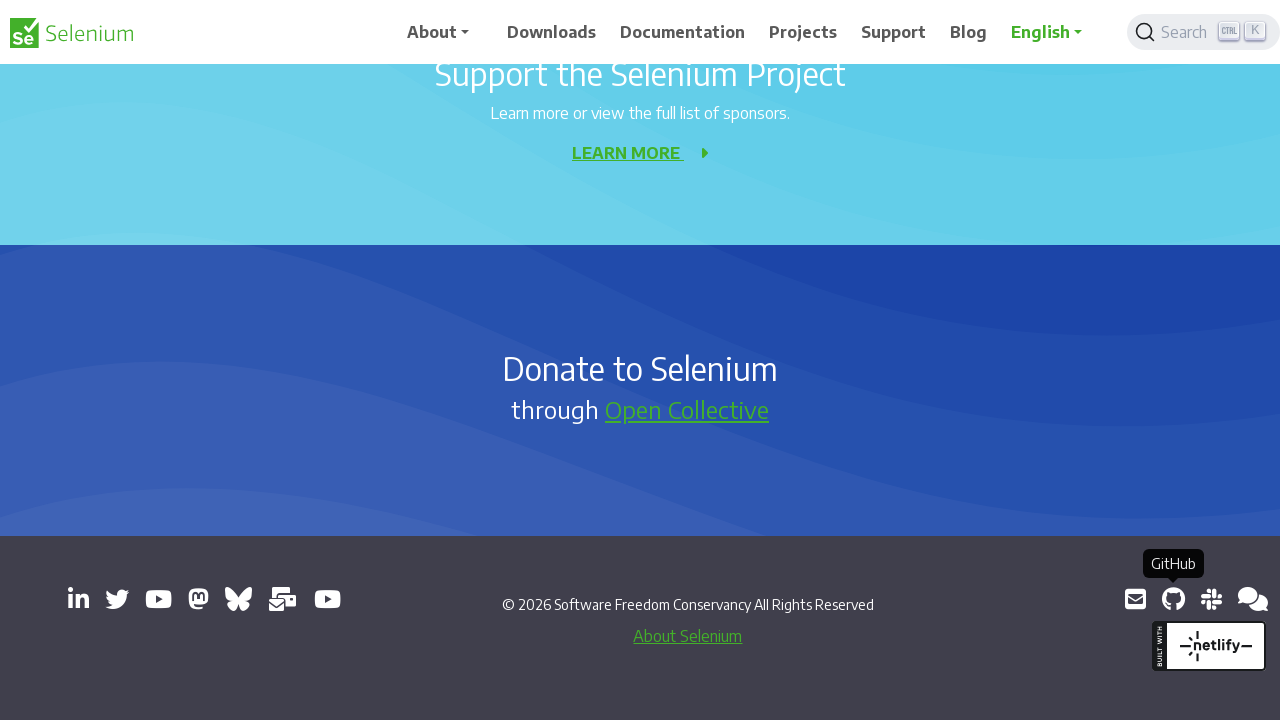

Clicked link that opens in new tab: https://inviter.co/seleniumhq at (1211, 599) on a[target='_blank'] >> nth=11
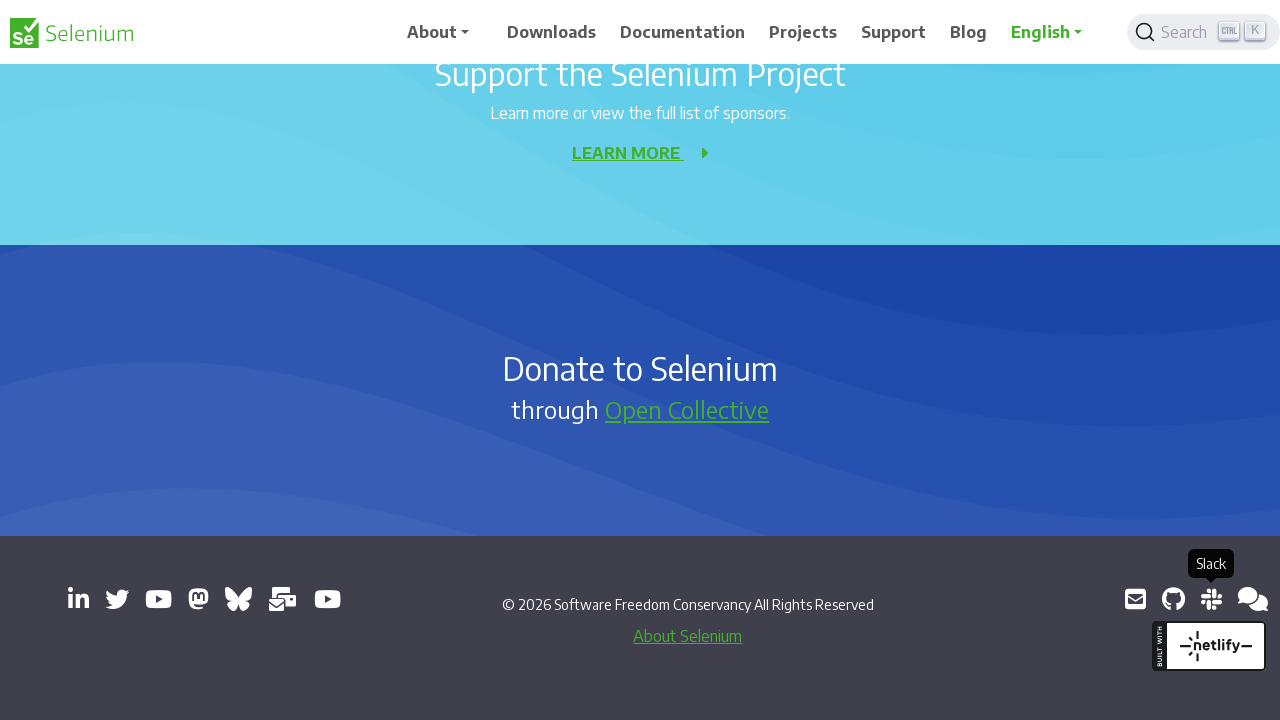

New tab loaded and ready: https://inviter.co/seleniumhq
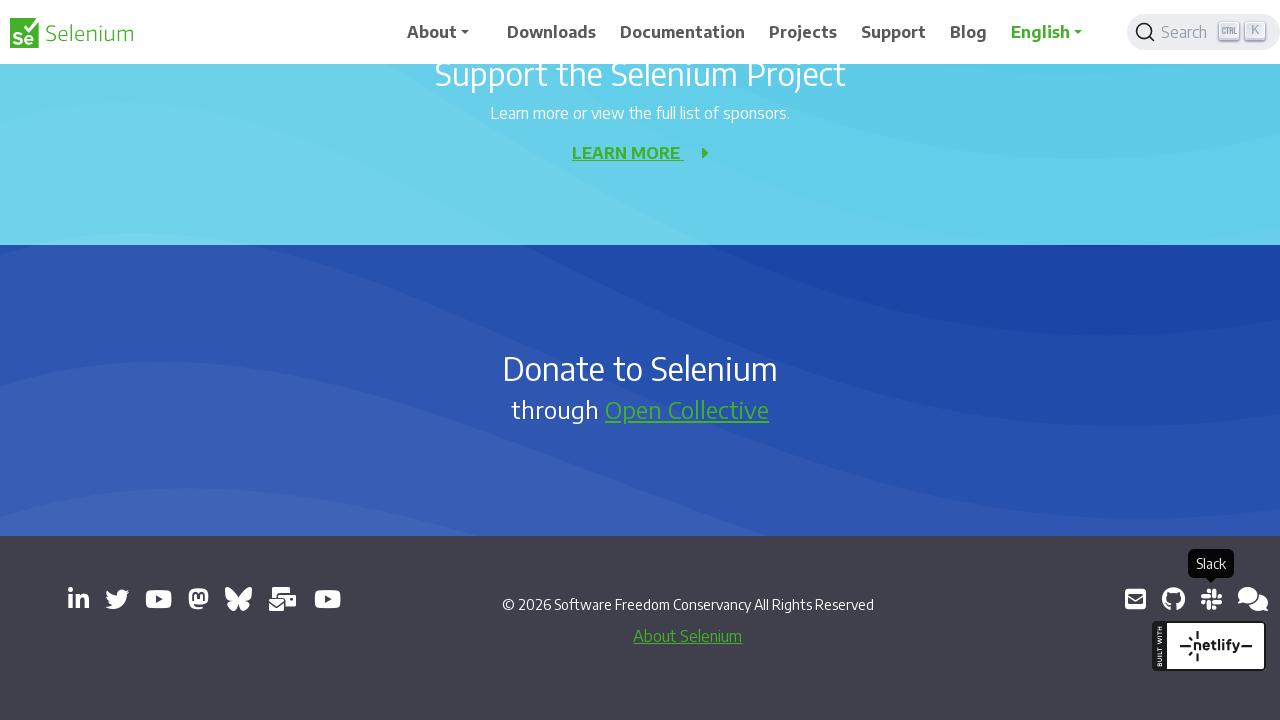

Retrieved href attribute from link: https://web.libera.chat/#selenium
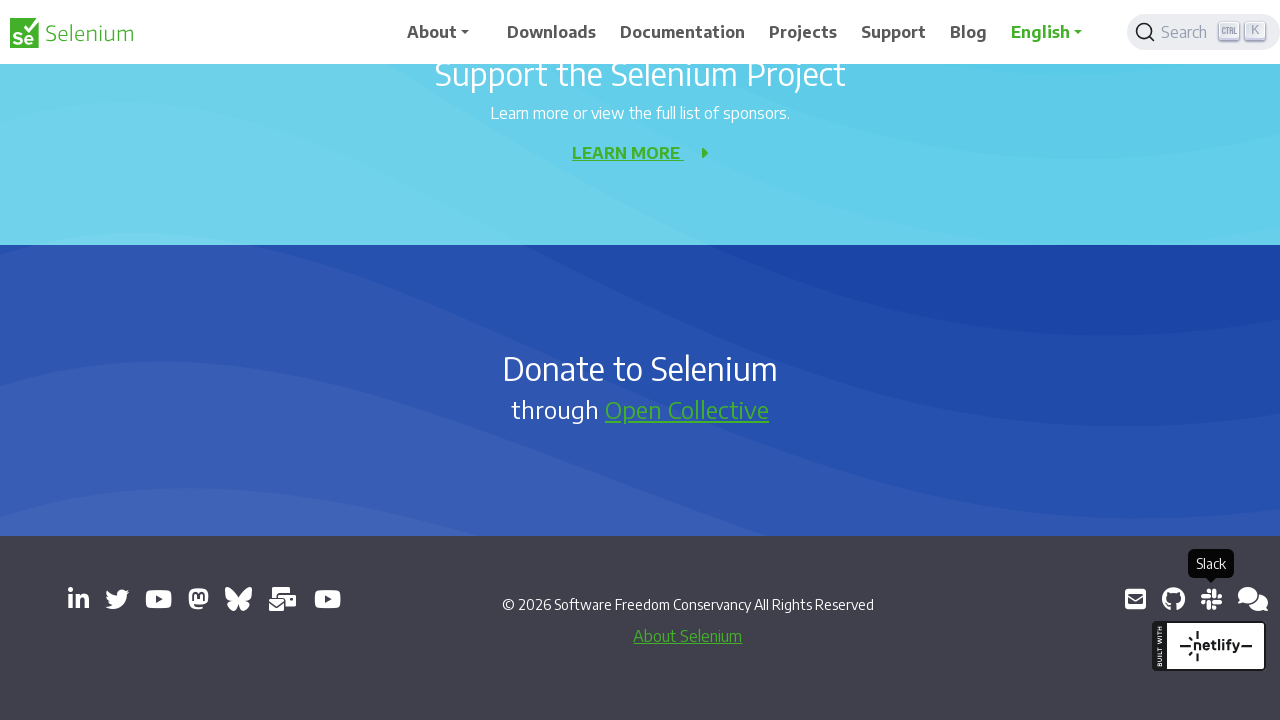

Clicked link that opens in new tab: https://web.libera.chat/#selenium at (1253, 599) on a[target='_blank'] >> nth=12
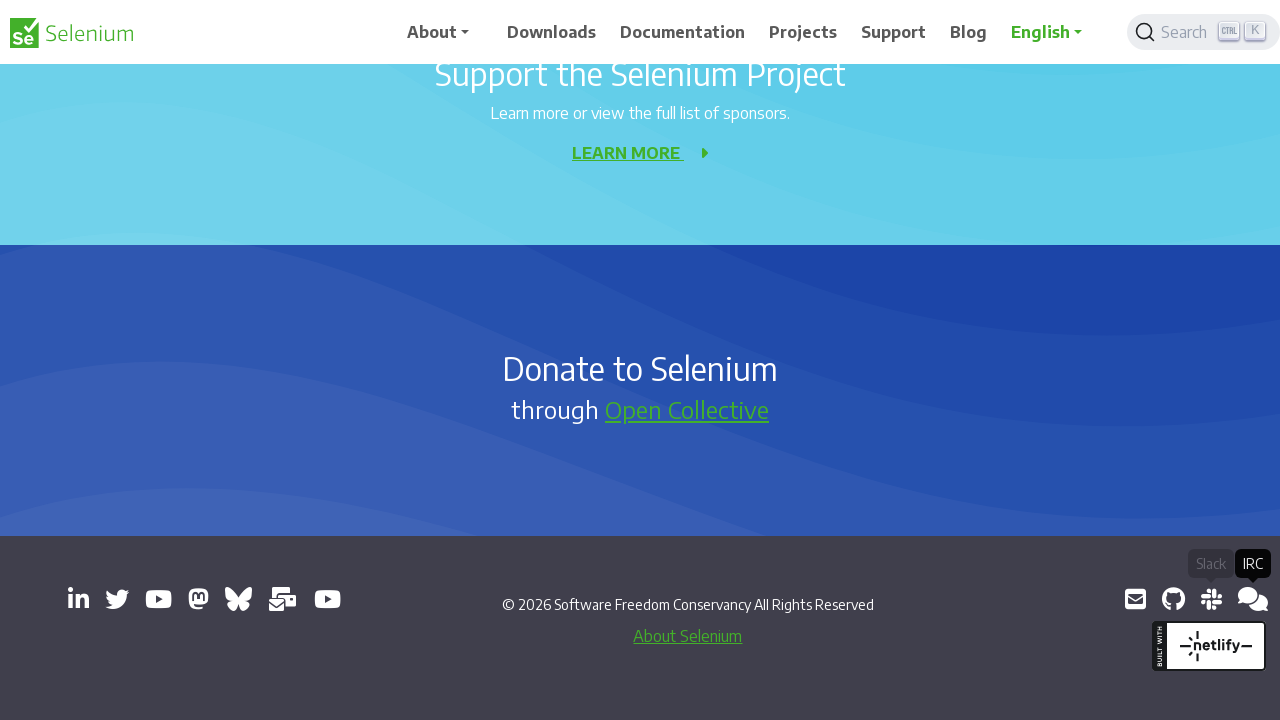

New tab loaded and ready: https://web.libera.chat/#selenium
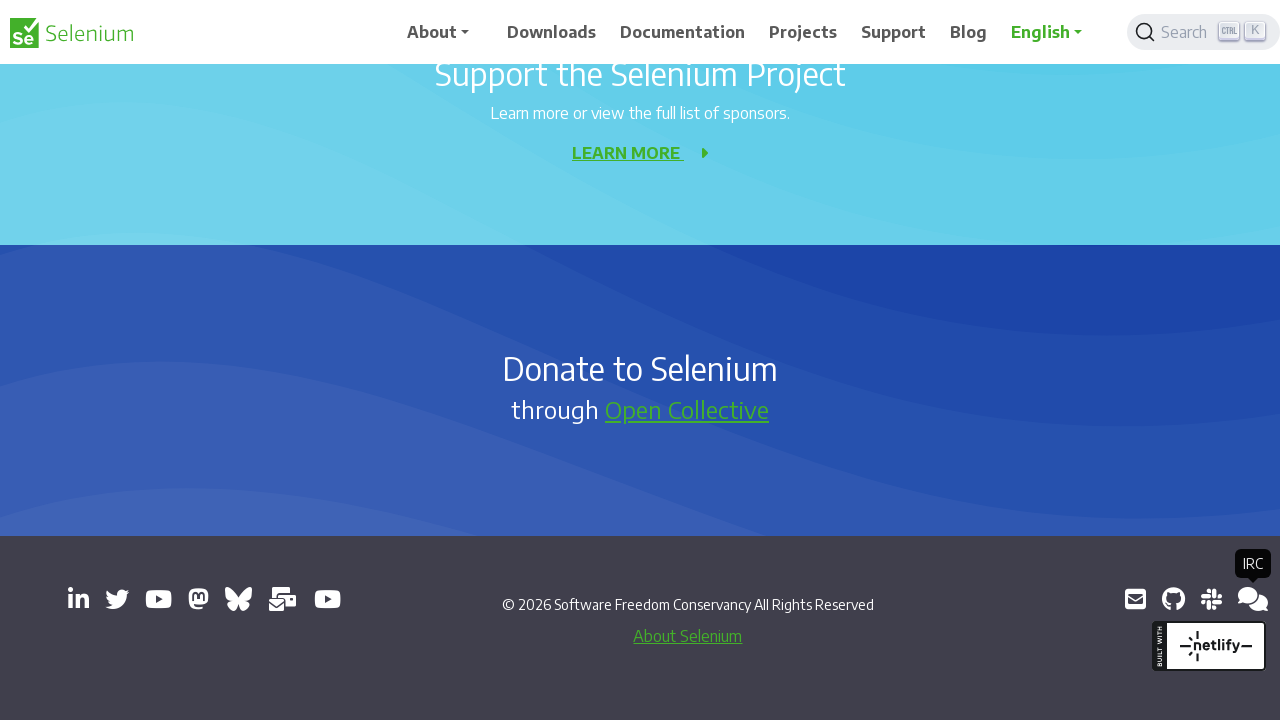

Retrieved href attribute from link: https://groups.google.com/g/selenium-developers
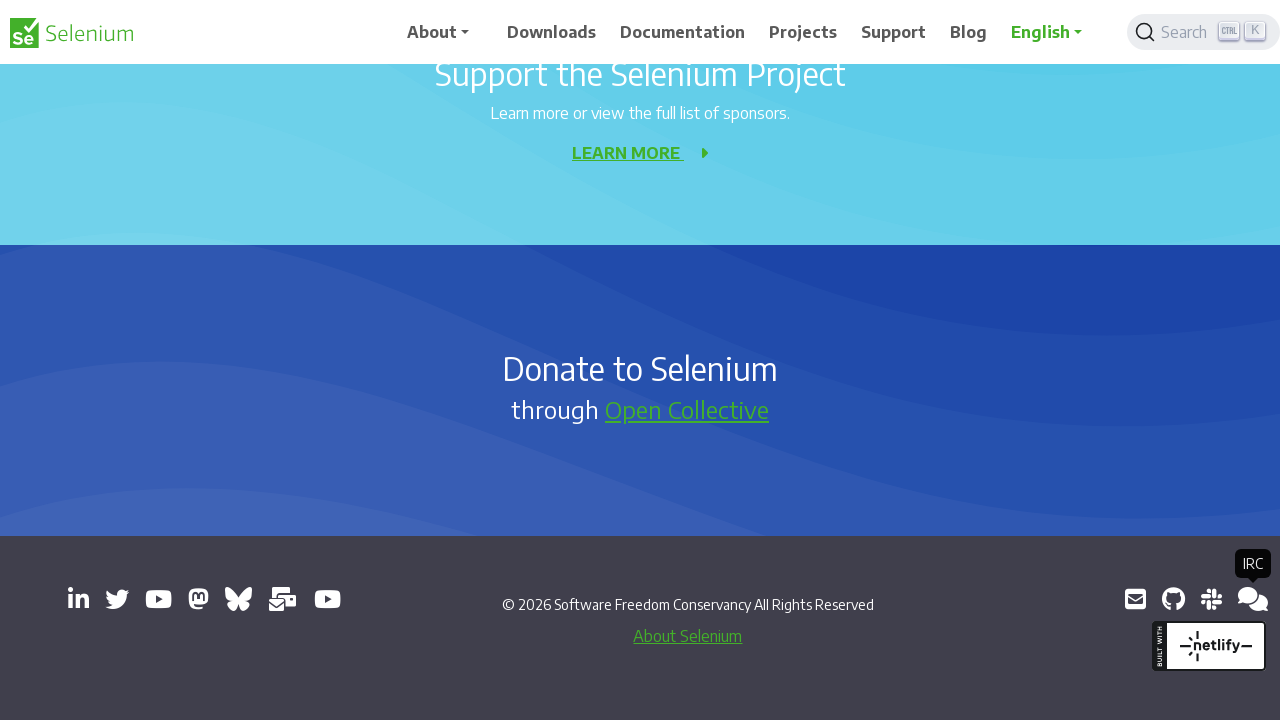

Clicked link that opens in new tab: https://groups.google.com/g/selenium-developers at (1248, 599) on a[target='_blank'] >> nth=13
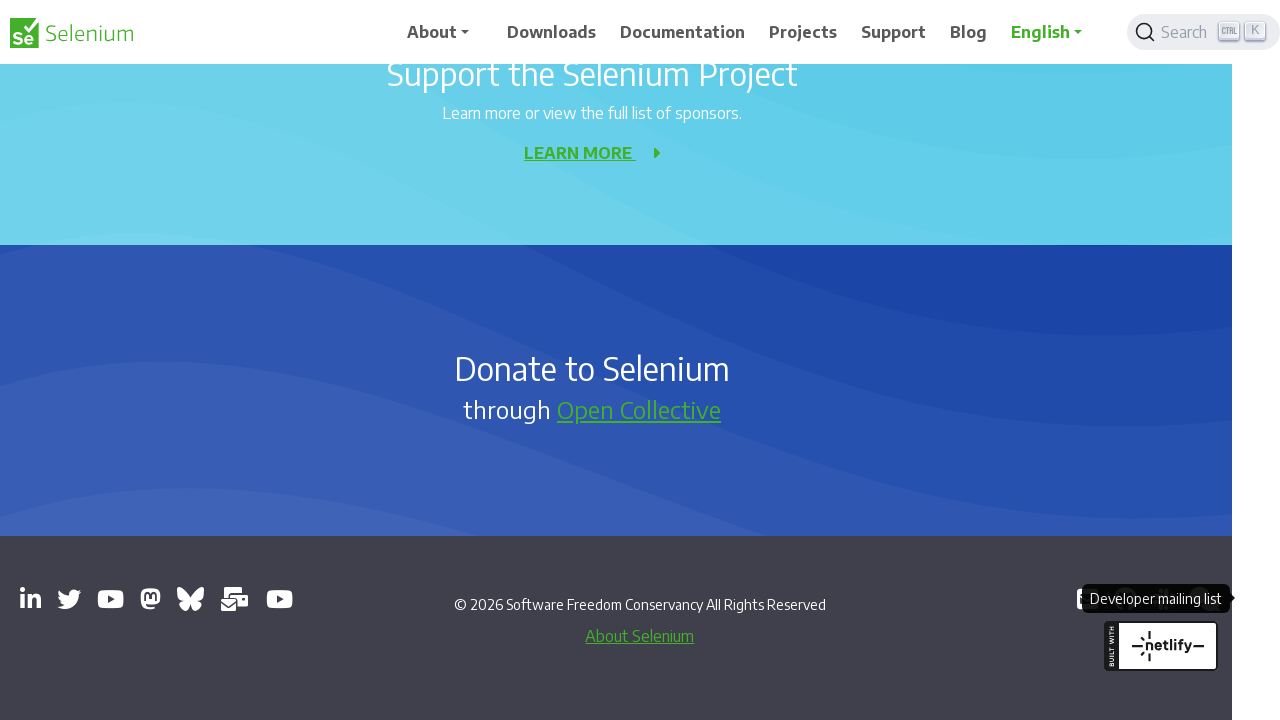

New tab loaded and ready: https://groups.google.com/g/selenium-developers
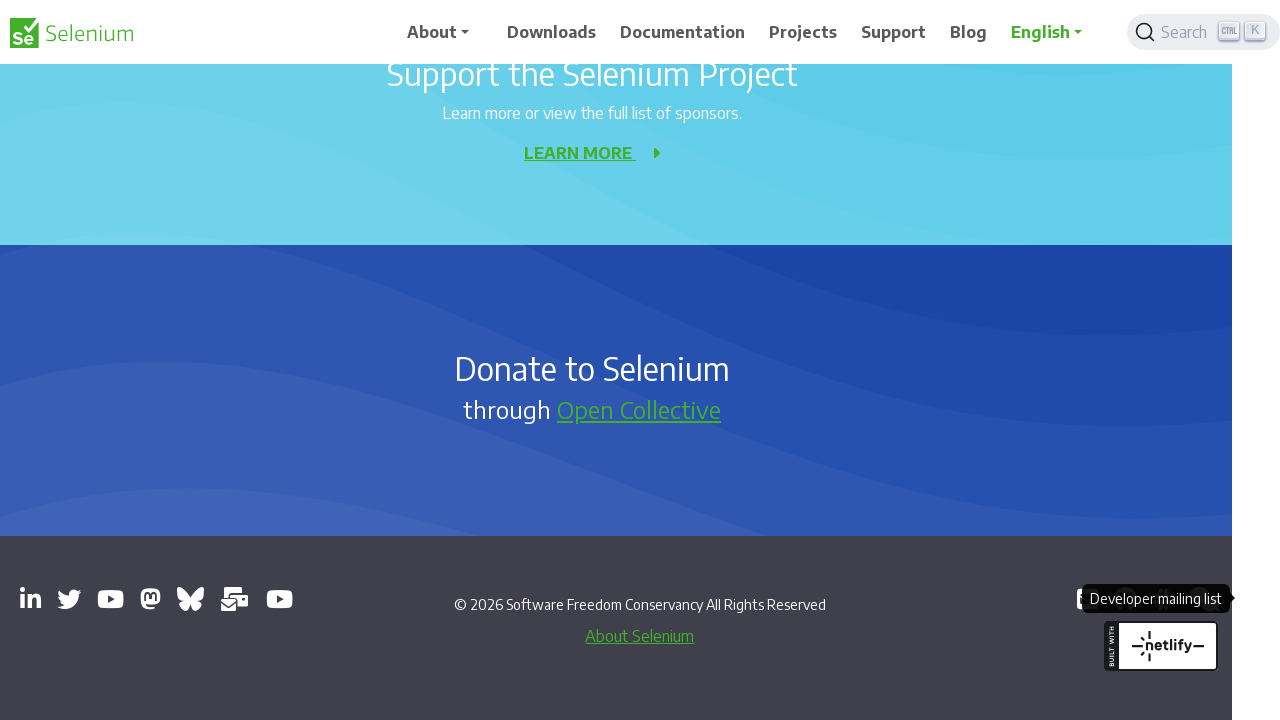

Printed main page title and URL: Selenium - https://www.selenium.dev/
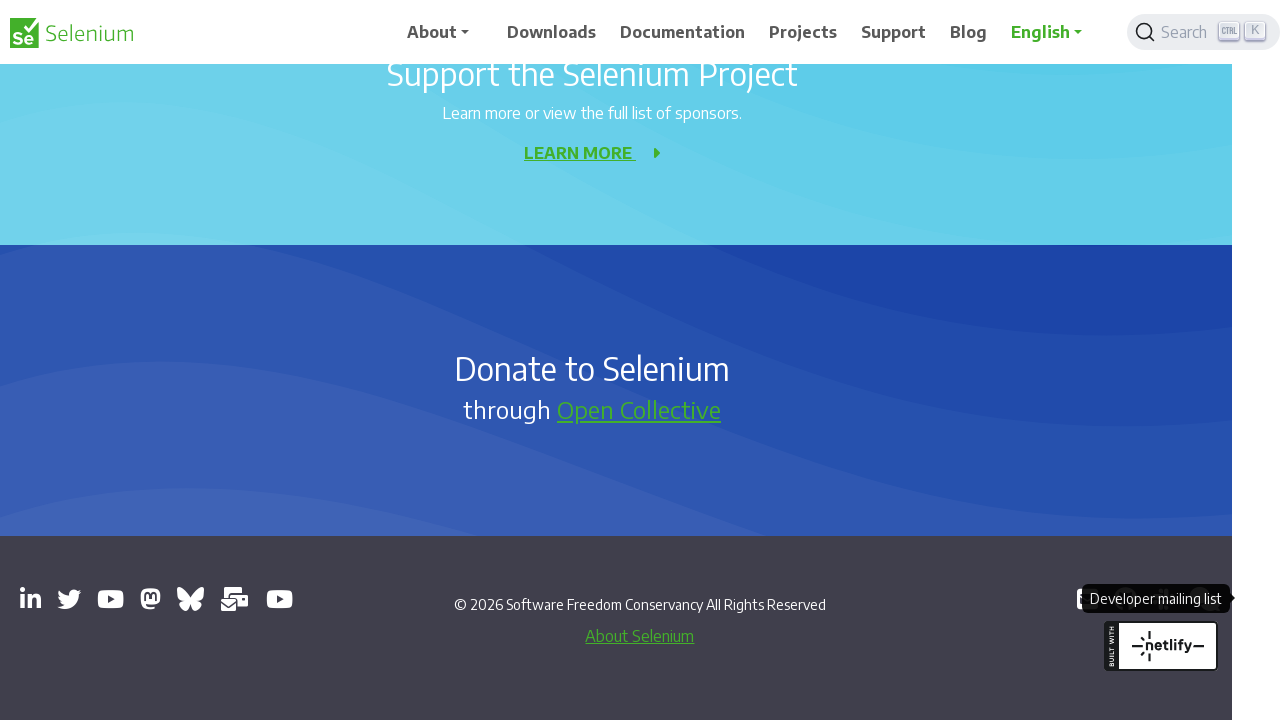

Printed opened page title and URL: Register - SeleniumConf - https://seleniumconf.com/register/?utm_medium=Referral&utm_source=selenium.dev&utm_campaign=register
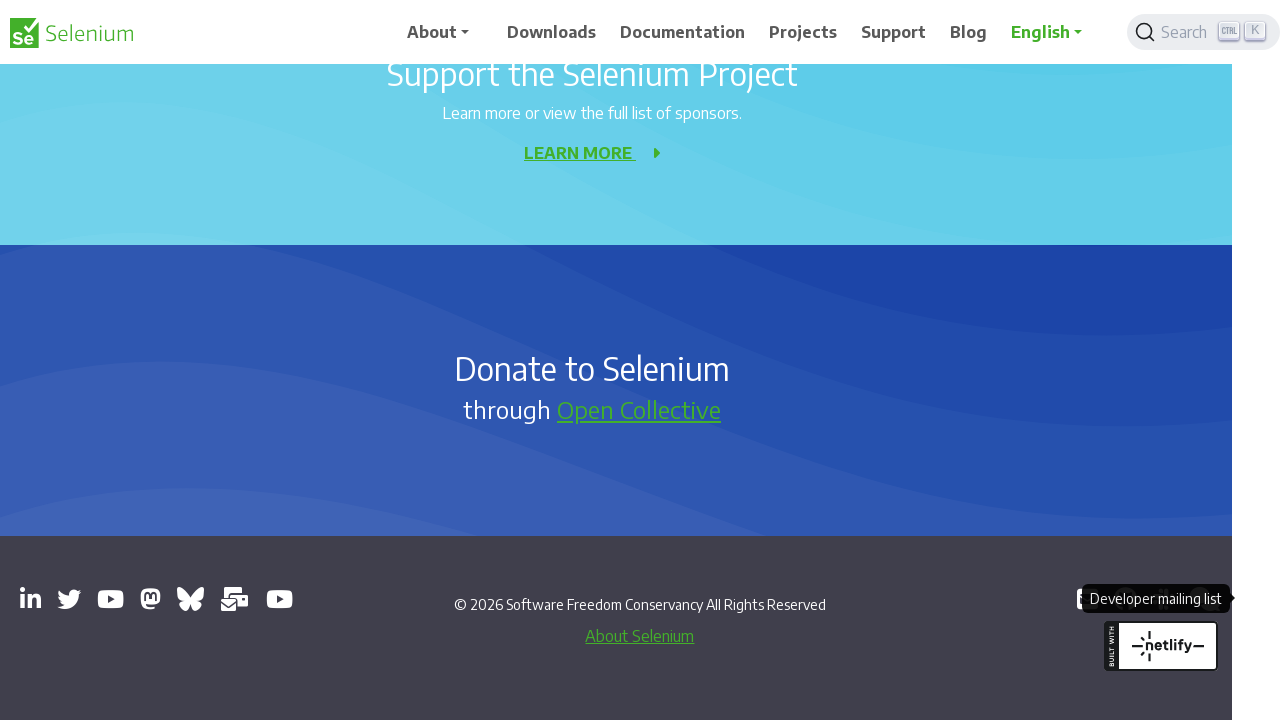

Printed opened page title and URL:  - chrome-error://chromewebdata/
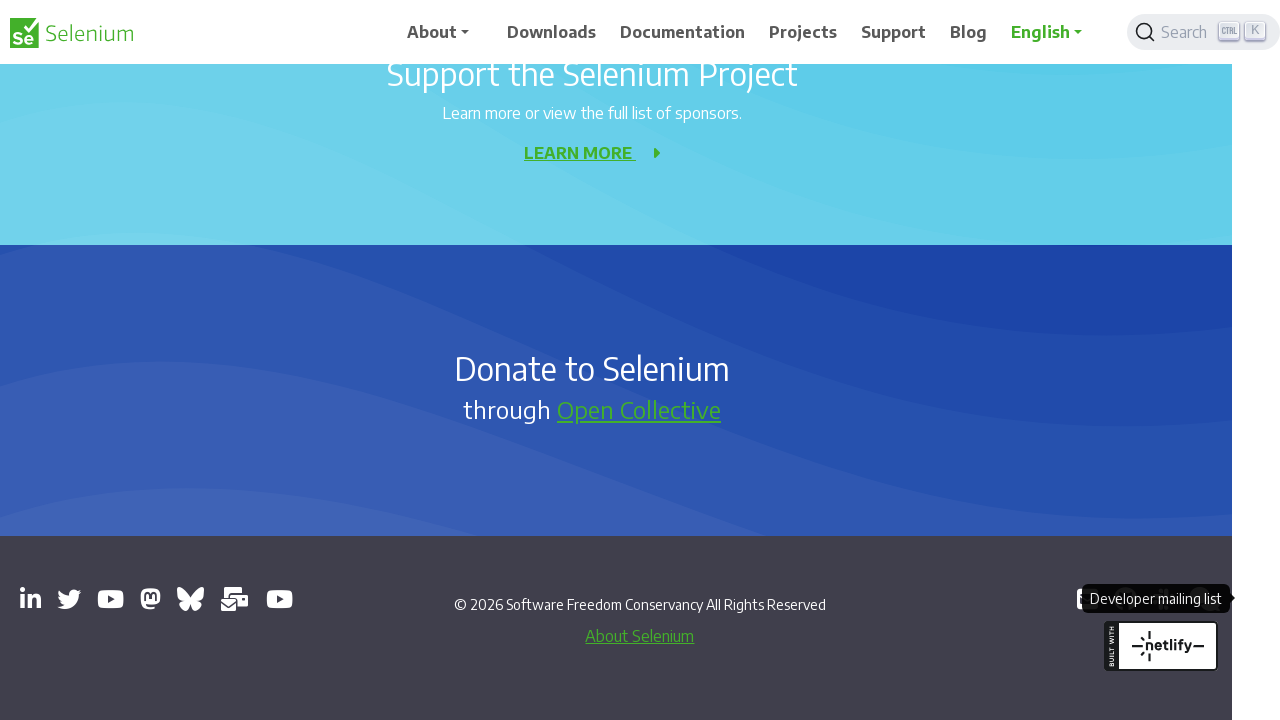

Printed opened page title and URL:  - chrome-error://chromewebdata/
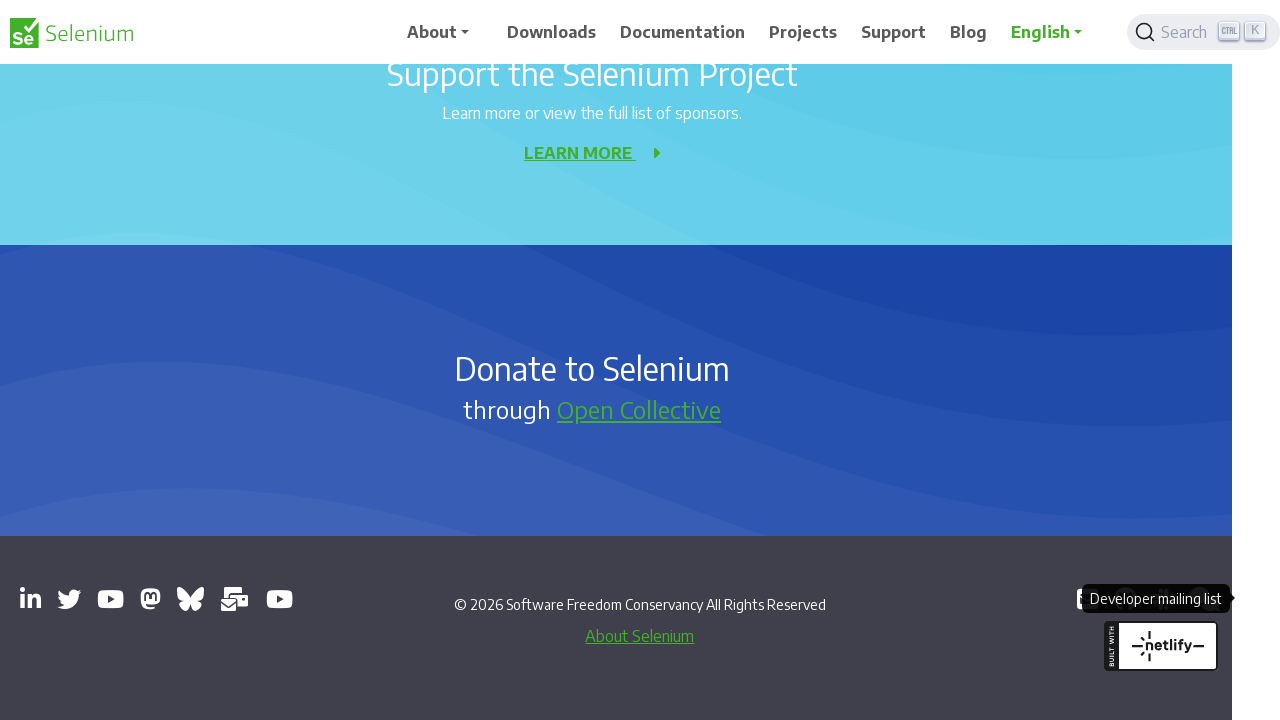

Printed opened page title and URL:  - chrome-error://chromewebdata/
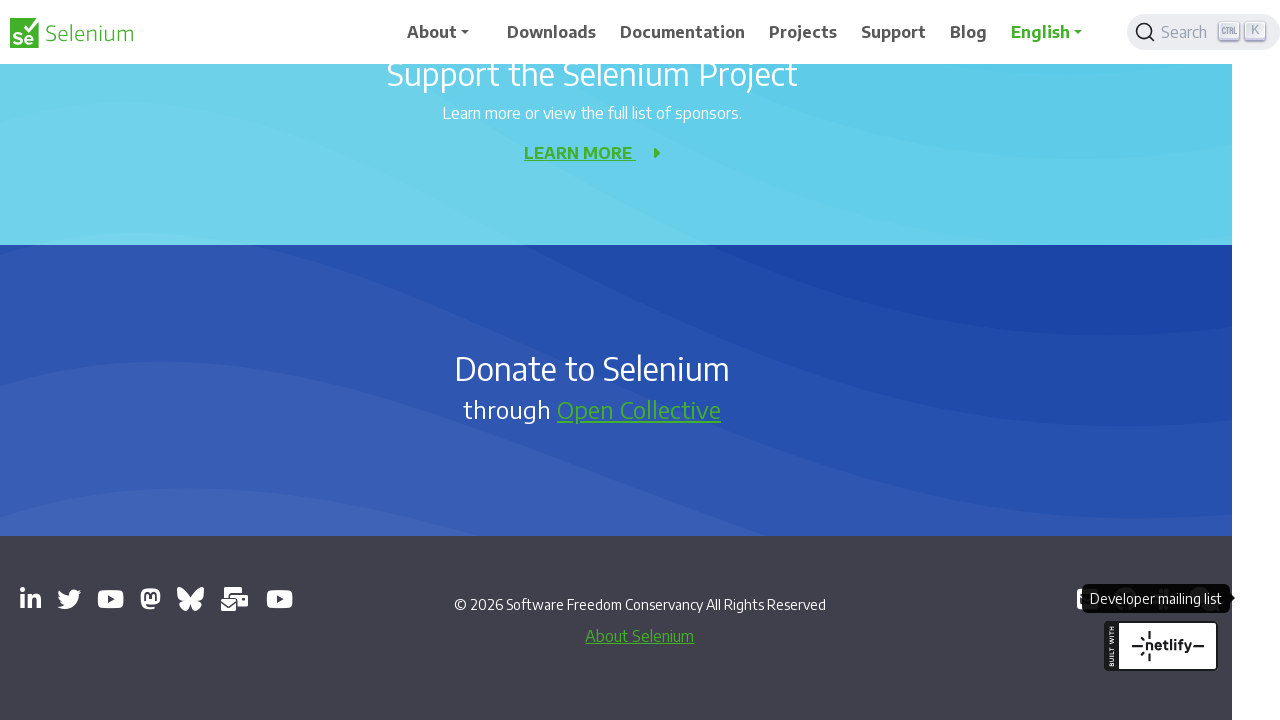

Printed opened page title and URL: SeleniumHQ Project - YouTube - https://www.youtube.com/@SeleniumHQProject
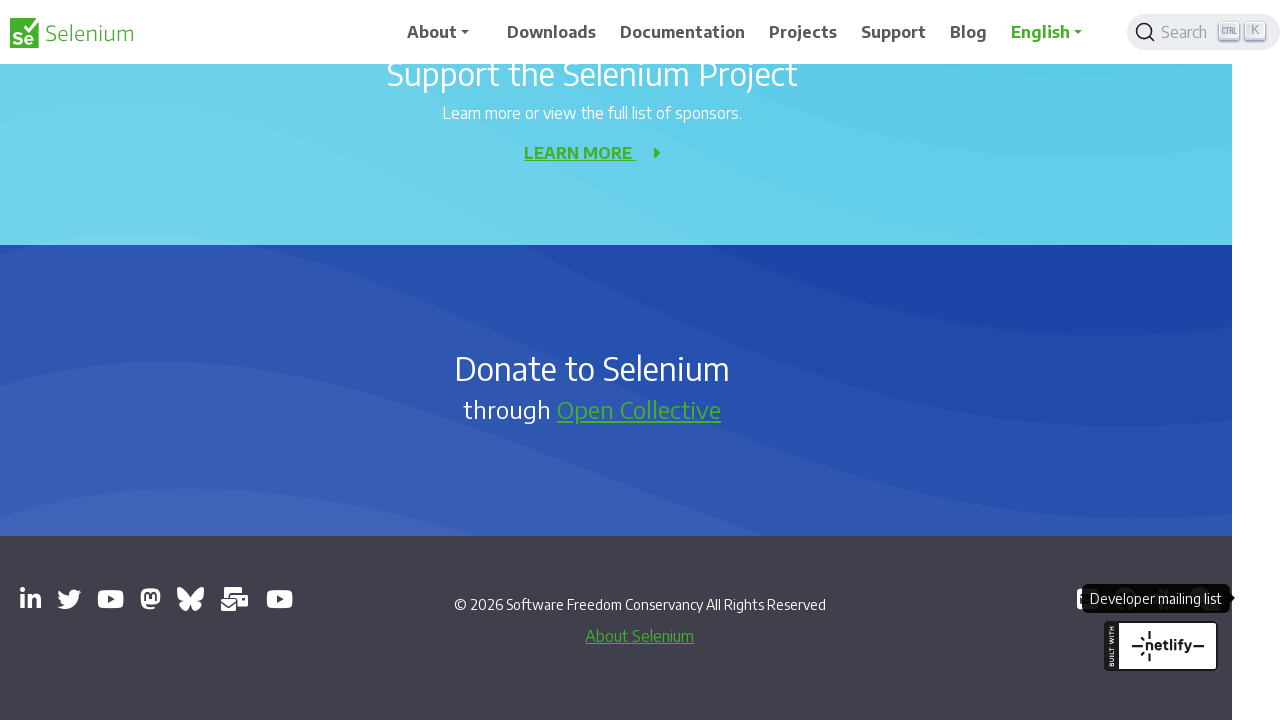

Printed opened page title and URL: Mastodon - https://mastodon.social/redirect/accounts/110869641967823055
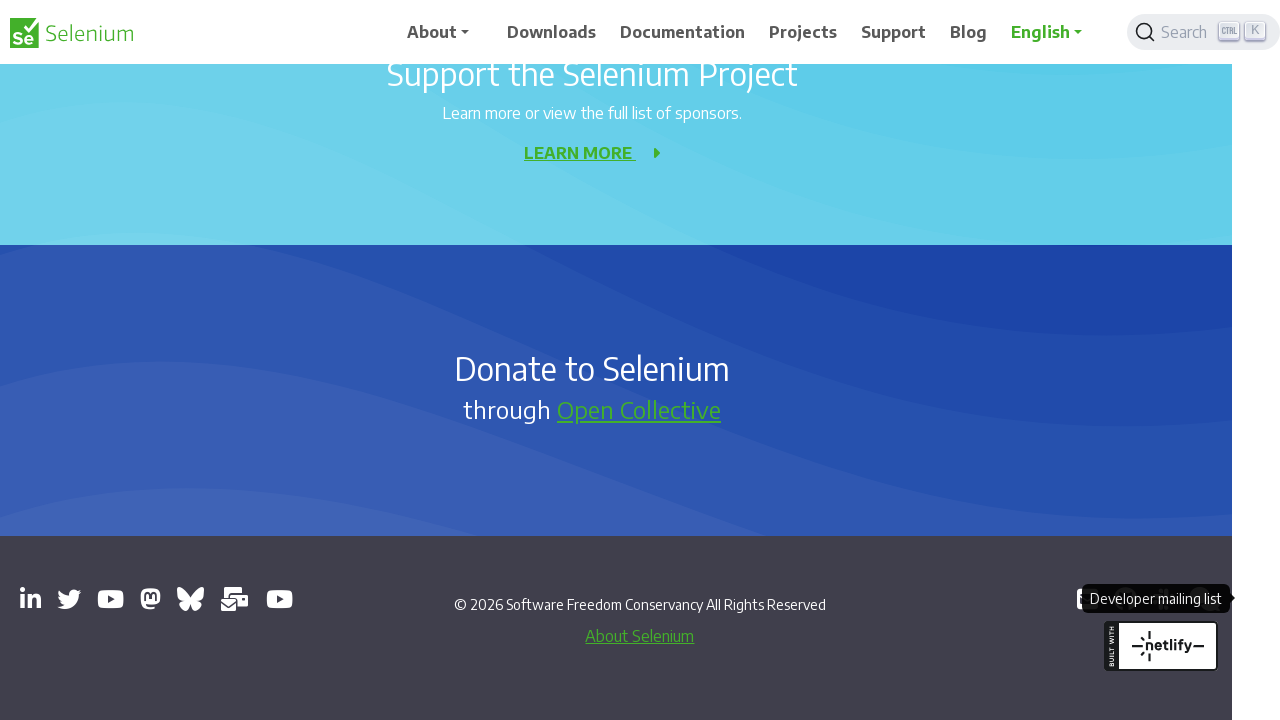

Printed opened page title and URL: SeleniumConf (@seleniumconf.bsky.social) — Bluesky - https://bsky.app/profile/seleniumconf.bsky.social
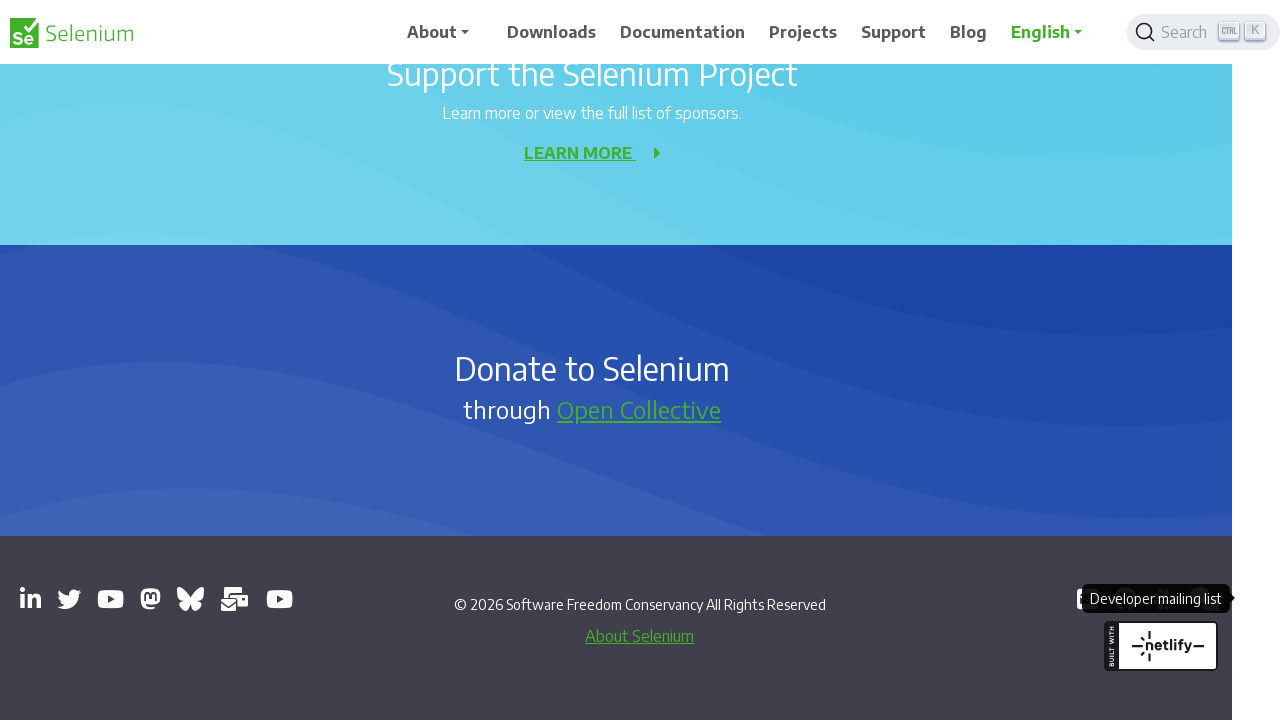

Printed opened page title and URL: Selenium Users - Google Groups - https://groups.google.com/g/selenium-users
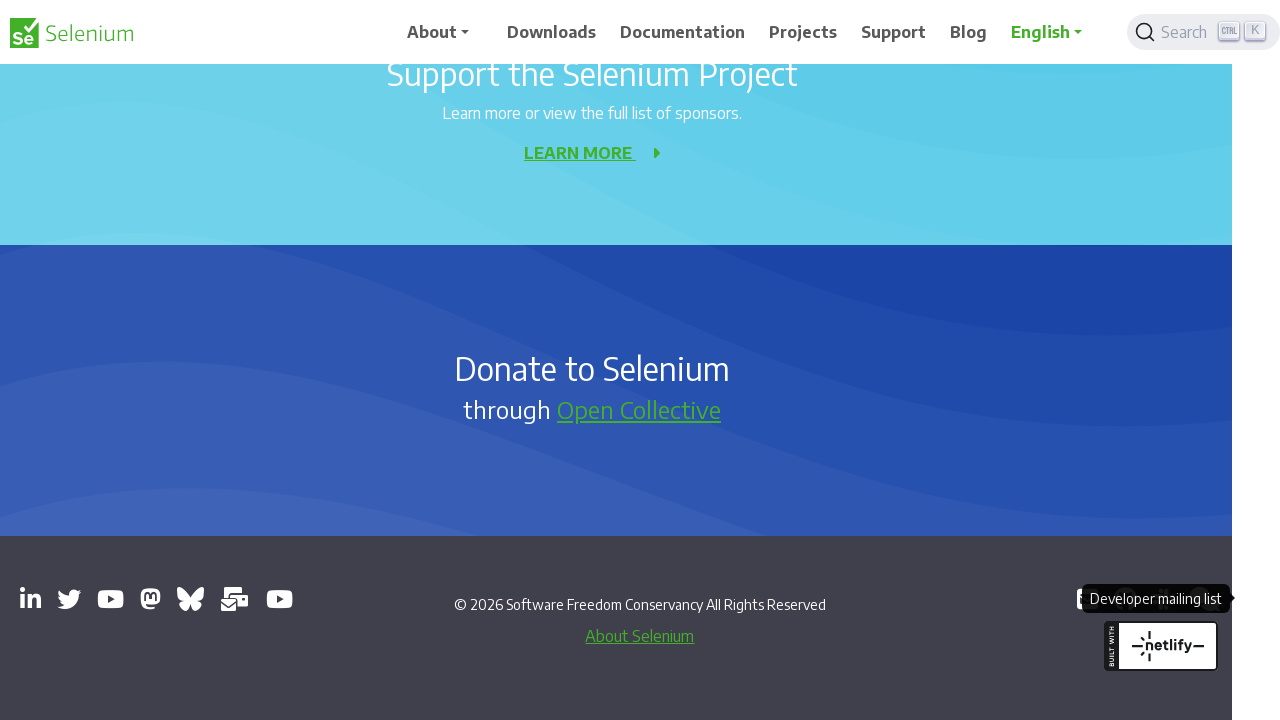

Printed opened page title and URL: Selenium Conference - YouTube - https://www.youtube.com/channel/UCbDlgX_613xNMrDqCe3QNEw
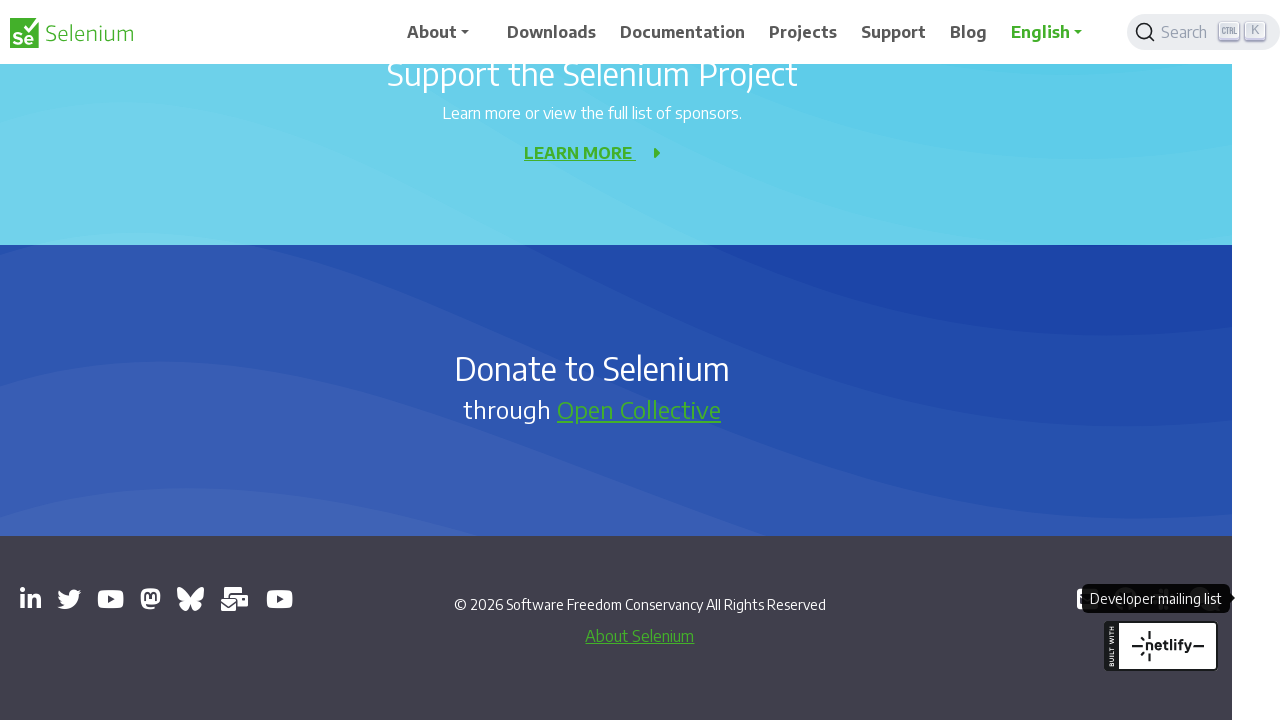

Printed opened page title and URL: GitHub - SeleniumHQ/selenium: A browser automation framework and ecosystem. - https://github.com/seleniumhq/selenium
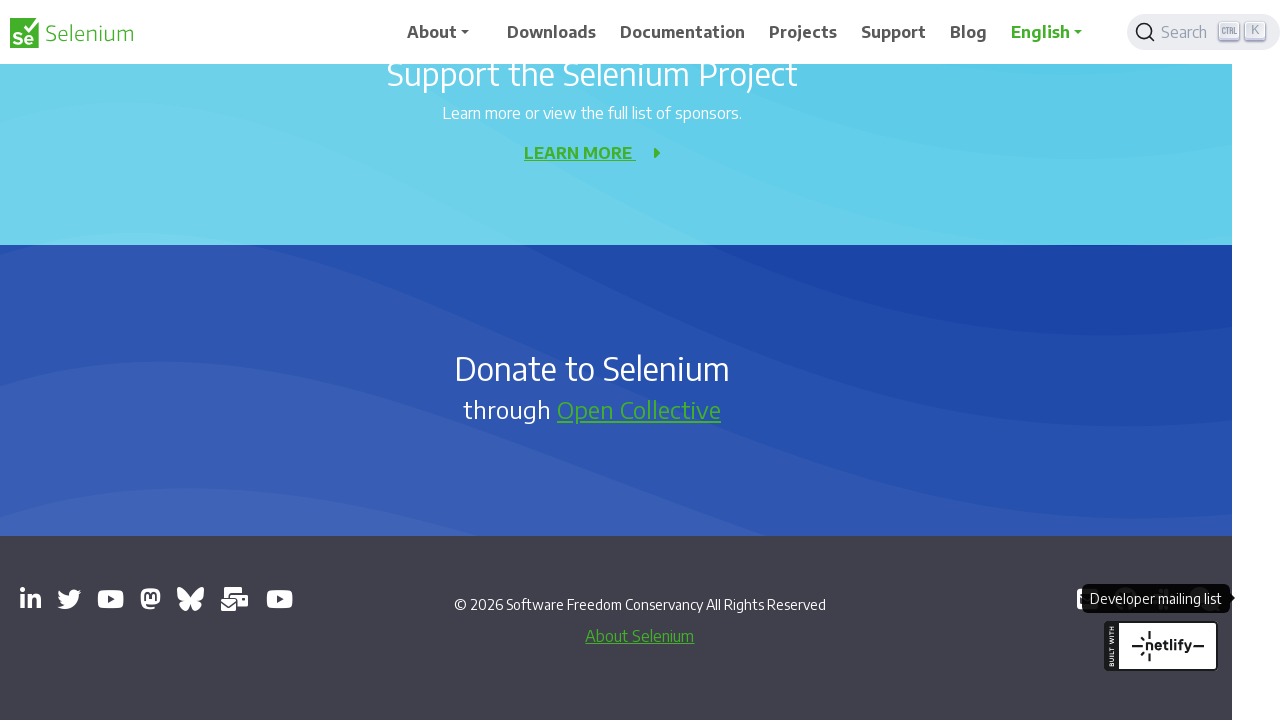

Printed opened page title and URL:  - https://inviter.co/seleniumhq
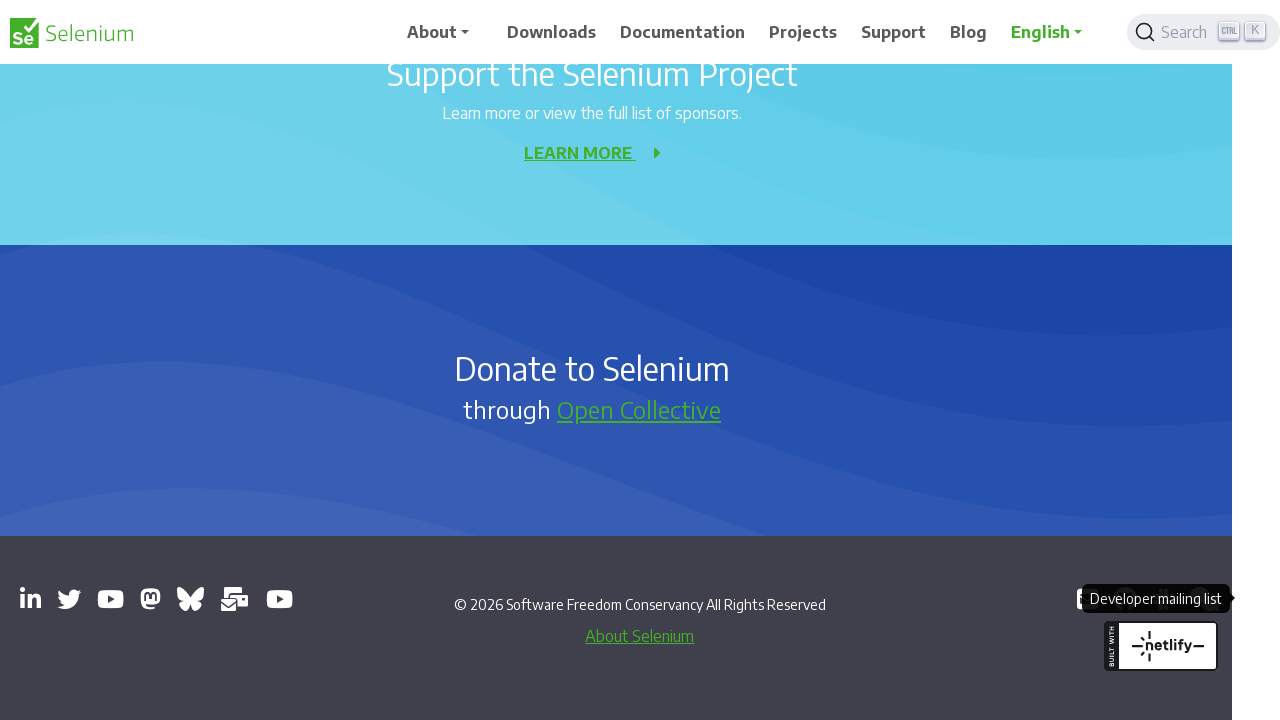

Printed opened page title and URL: Libera.Chat - https://web.libera.chat/#selenium
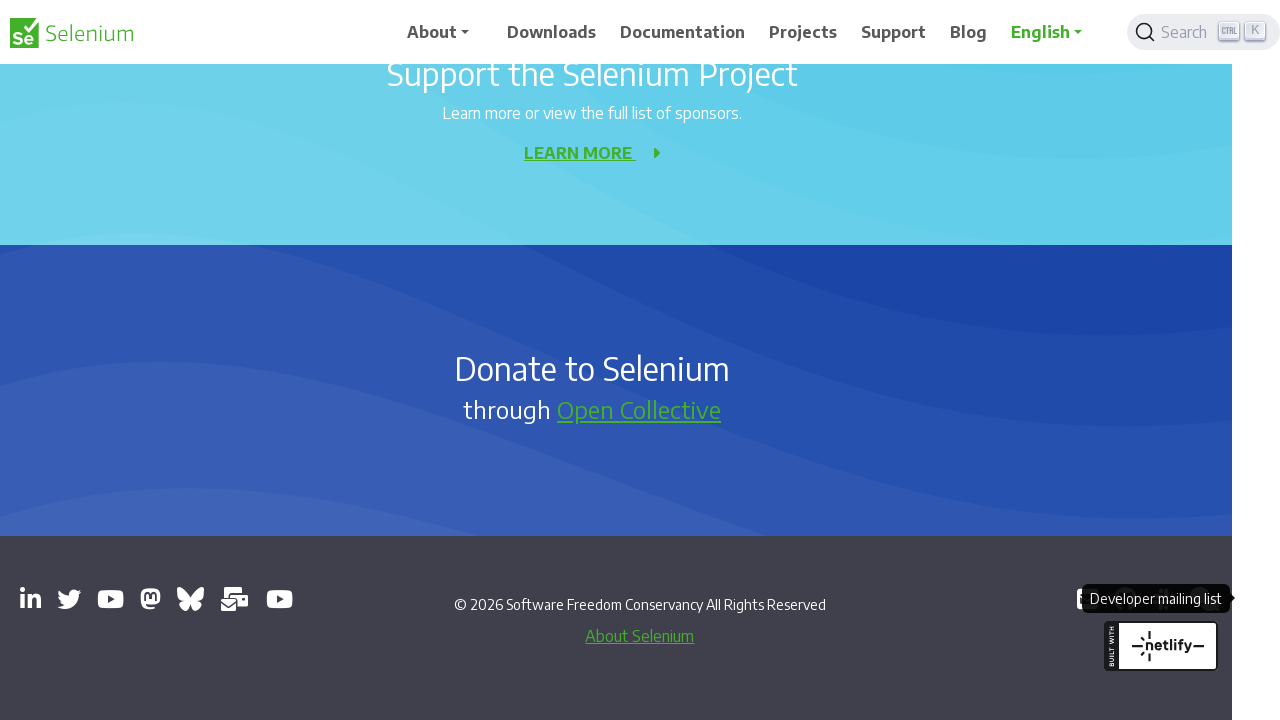

Printed opened page title and URL: Selenium Developers - Google Groups - https://groups.google.com/g/selenium-developers
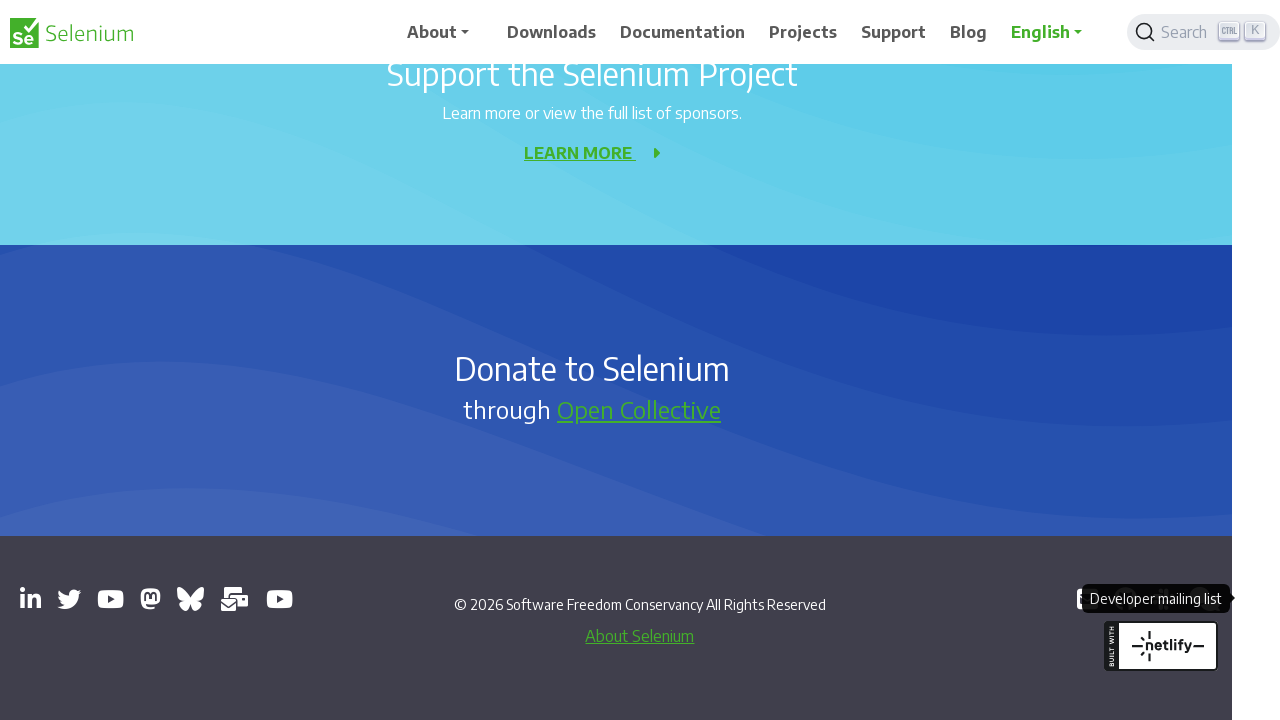

Closed tab: https://seleniumconf.com/register/?utm_medium=Referral&utm_source=selenium.dev&utm_campaign=register
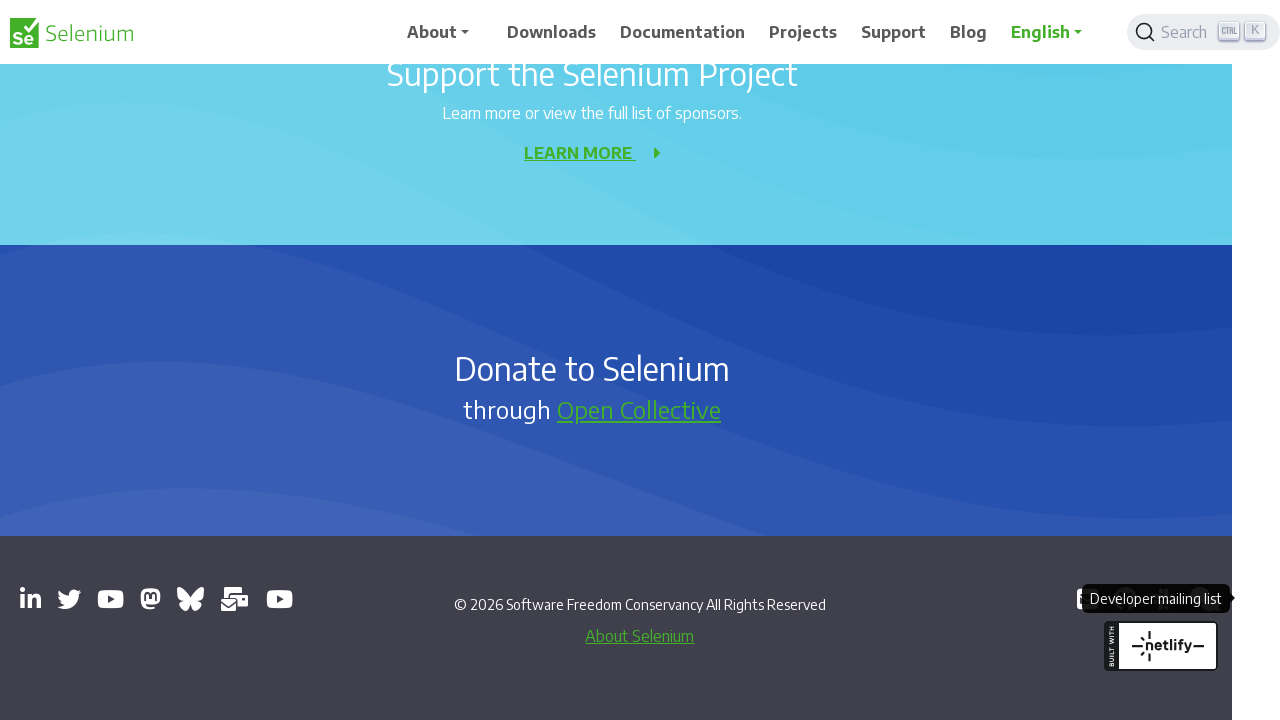

Closed tab: chrome-error://chromewebdata/
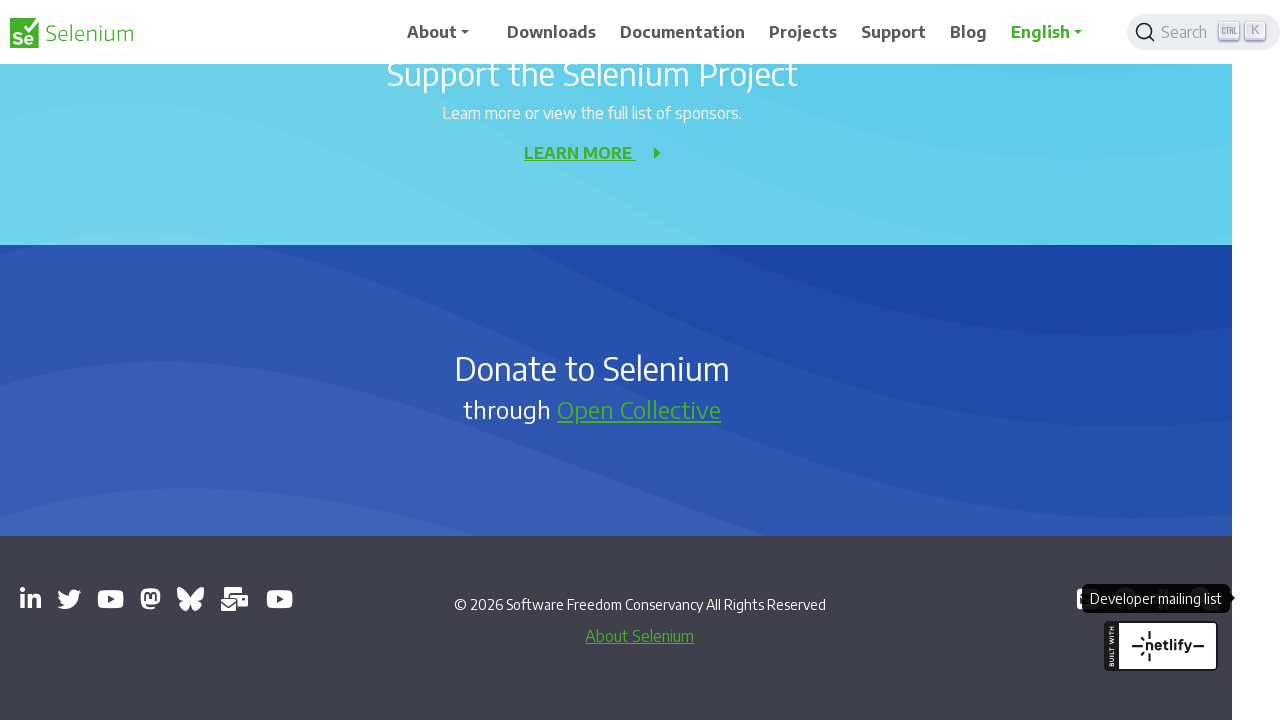

Closed tab: chrome-error://chromewebdata/
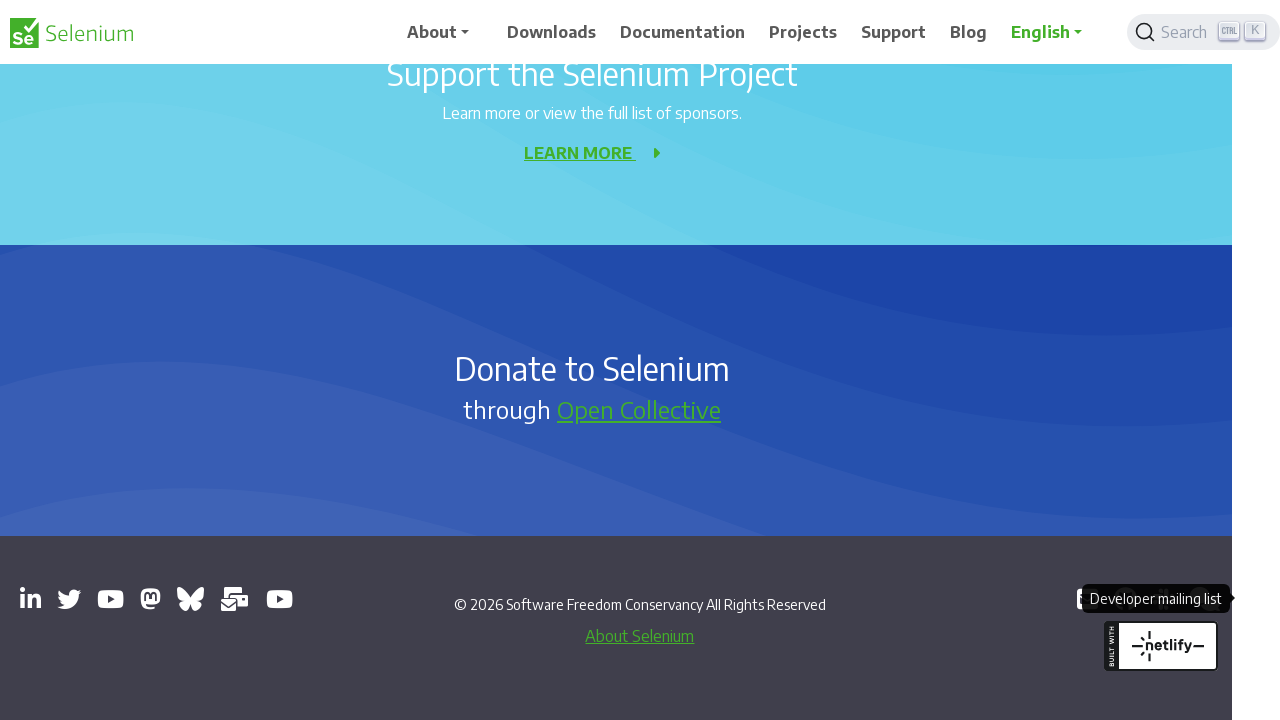

Closed tab: chrome-error://chromewebdata/
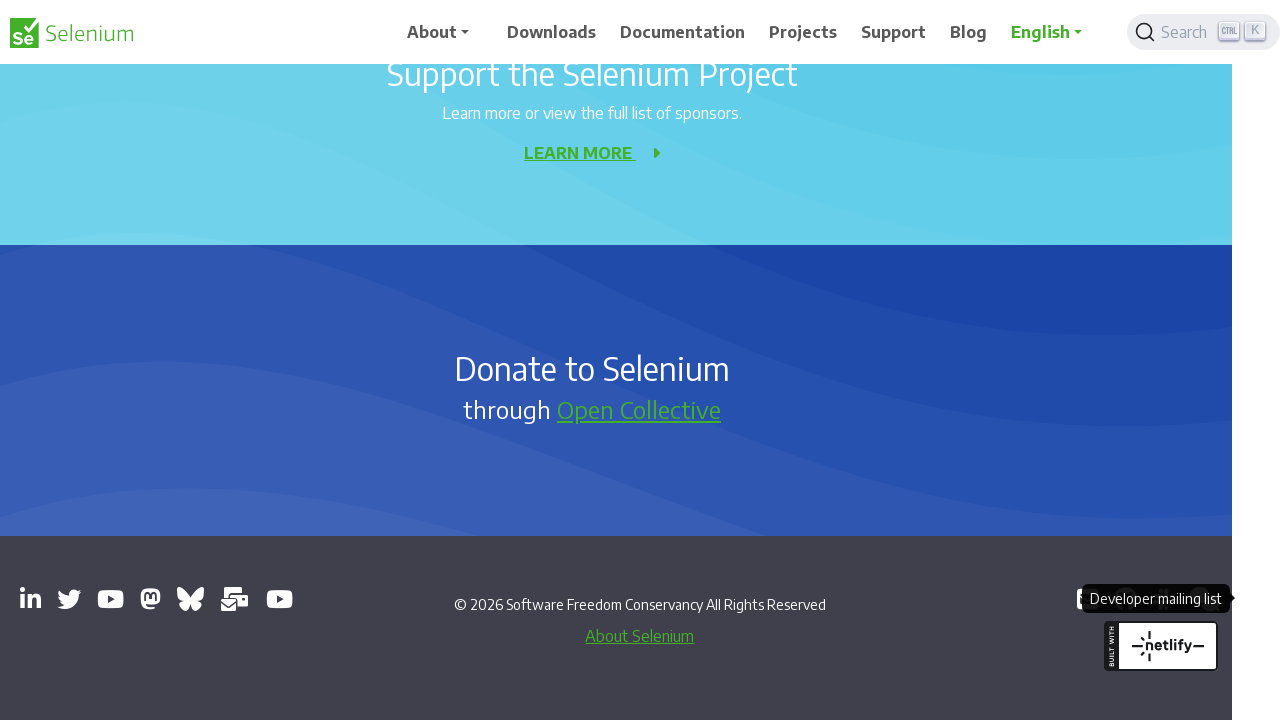

Closed tab: https://www.youtube.com/@SeleniumHQProject
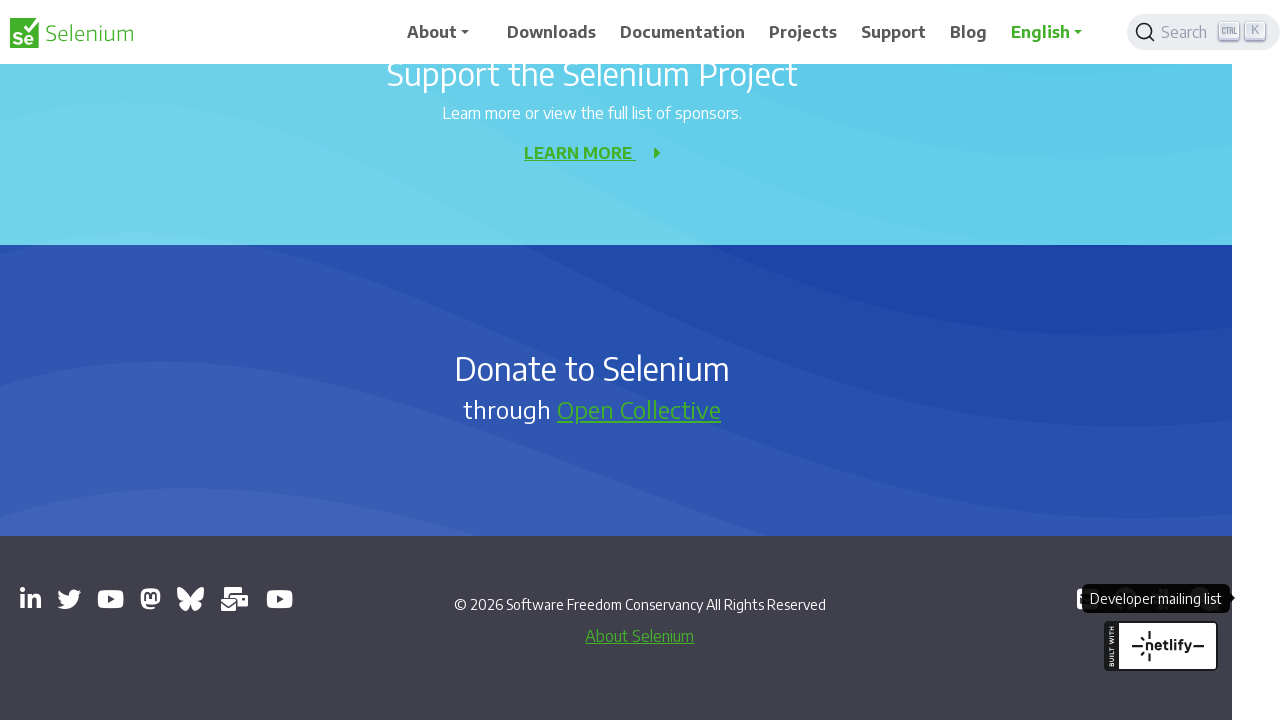

Closed tab: https://mastodon.social/redirect/accounts/110869641967823055
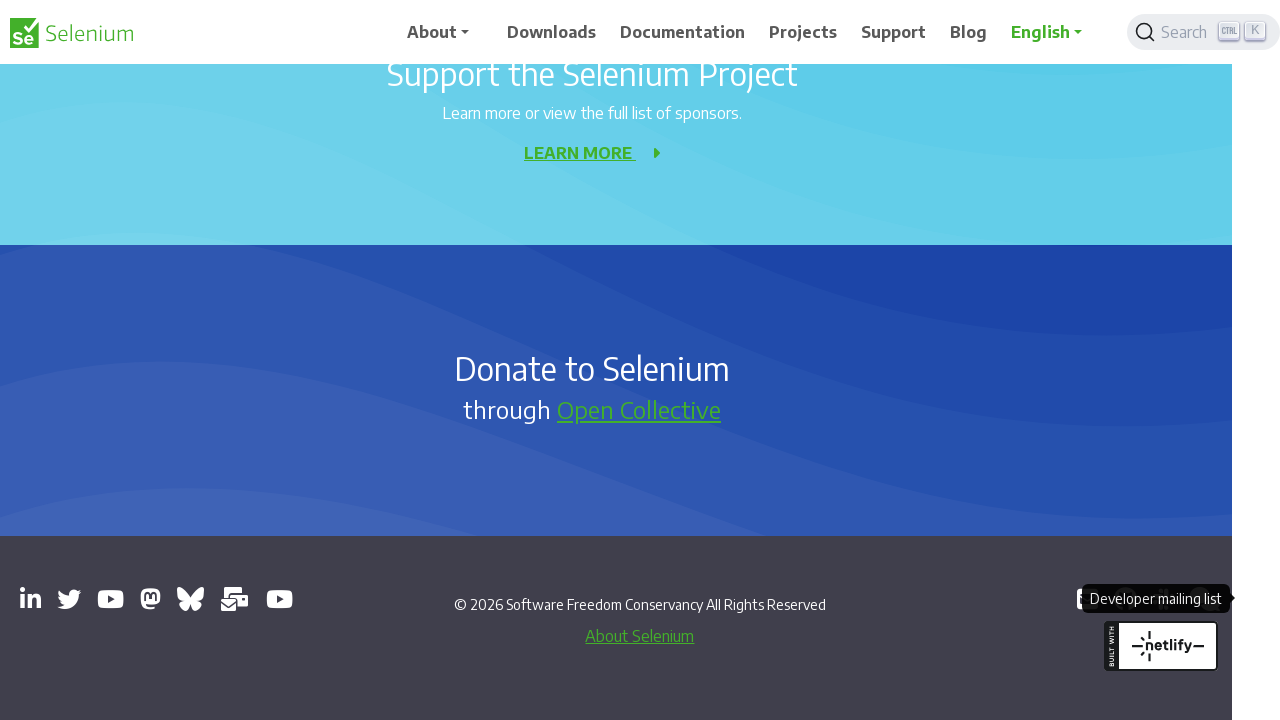

Closed tab: https://bsky.app/profile/seleniumconf.bsky.social
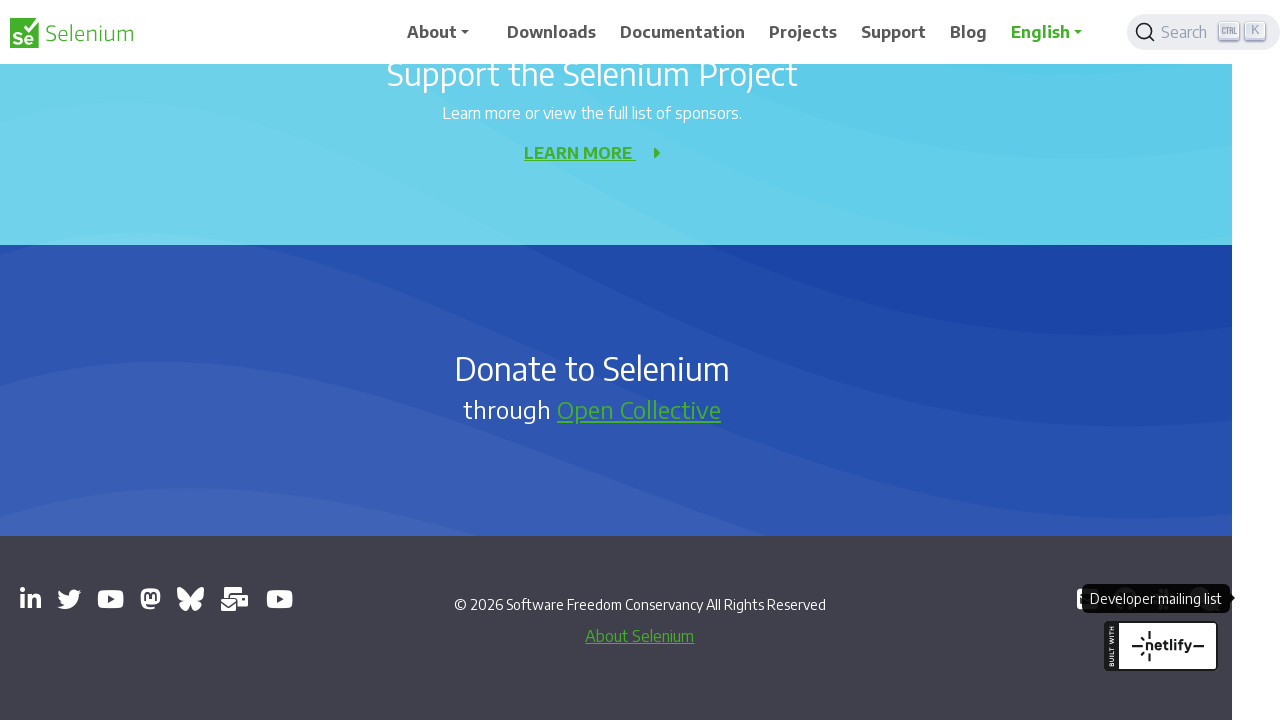

Closed tab: https://groups.google.com/g/selenium-users
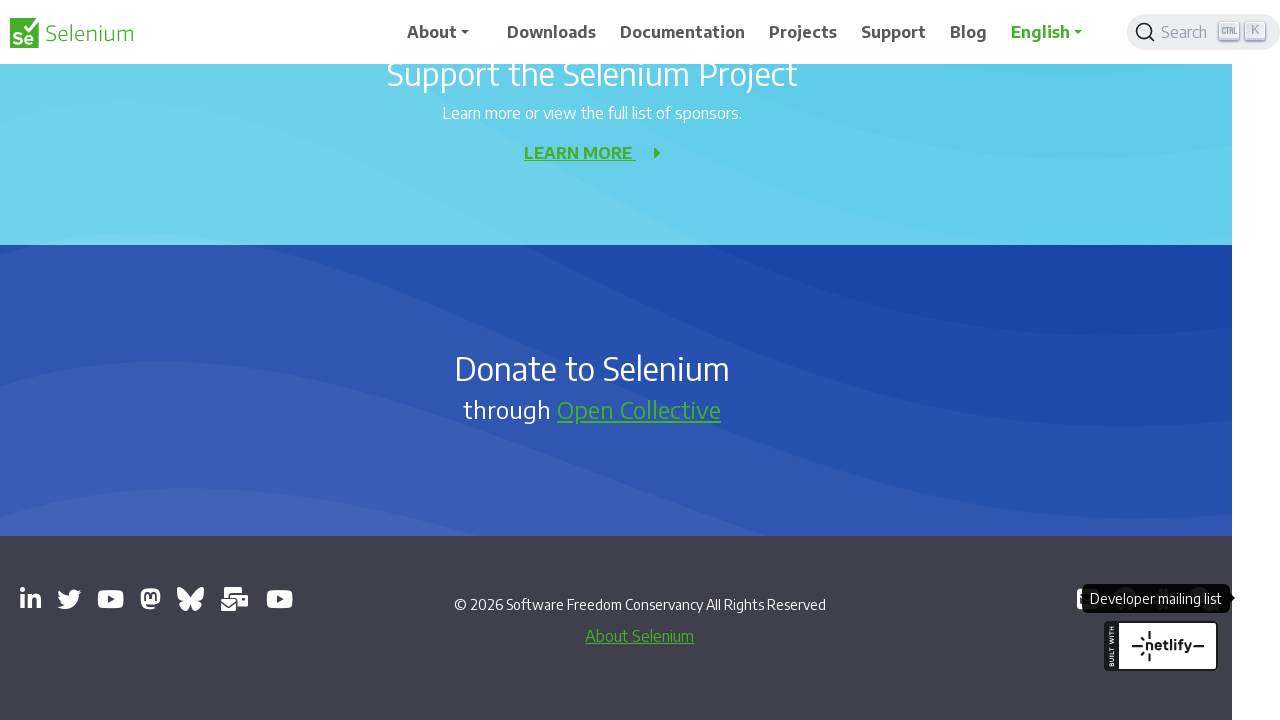

Closed tab: https://www.youtube.com/channel/UCbDlgX_613xNMrDqCe3QNEw
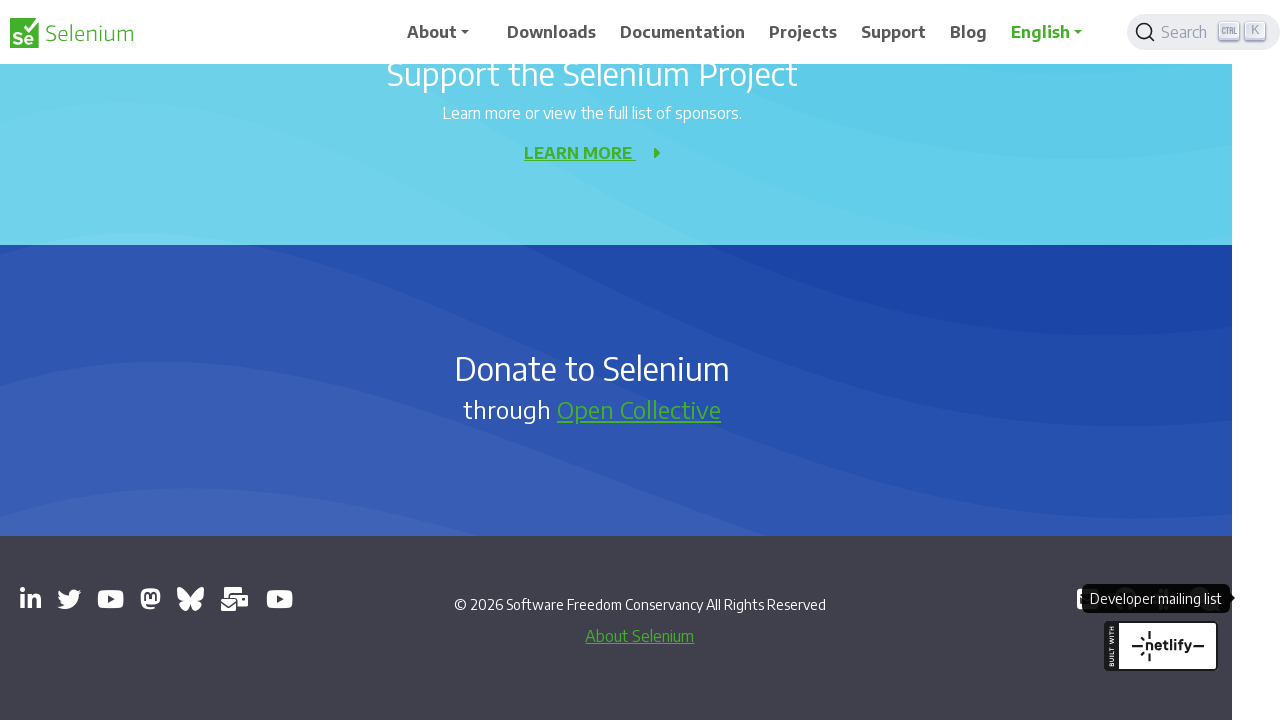

Closed tab: https://github.com/seleniumhq/selenium
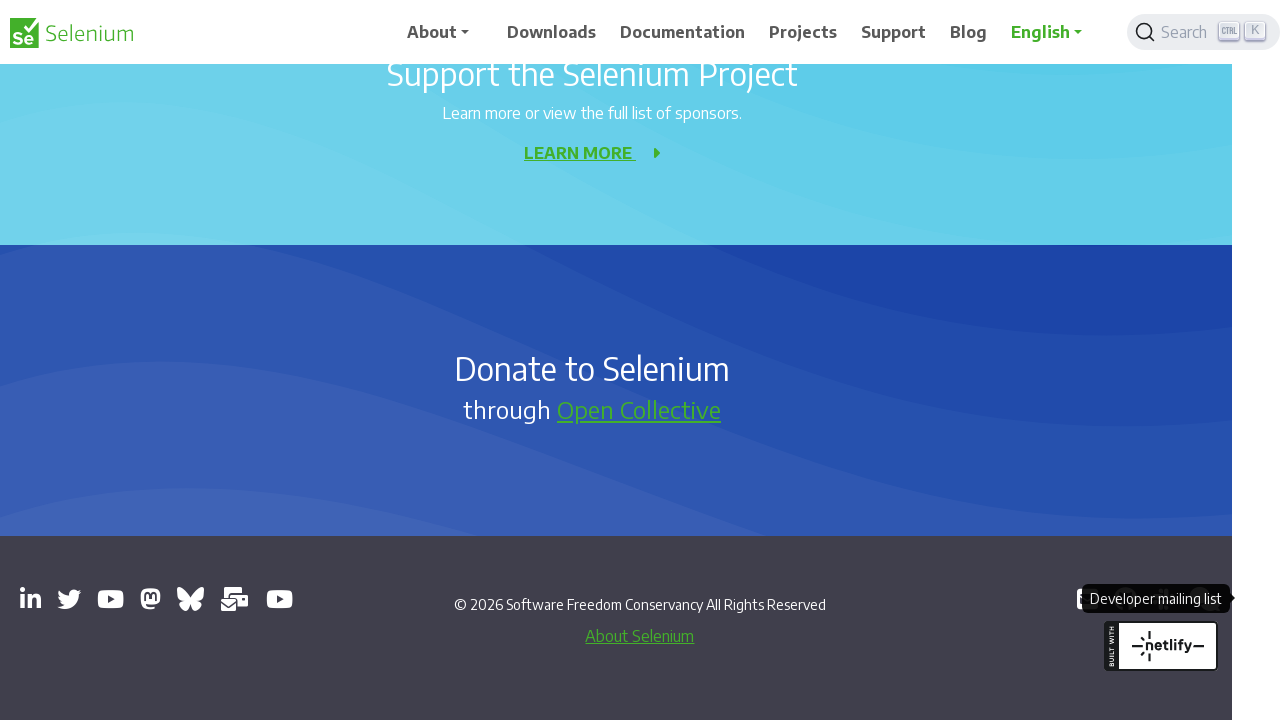

Closed tab: https://inviter.co/seleniumhq
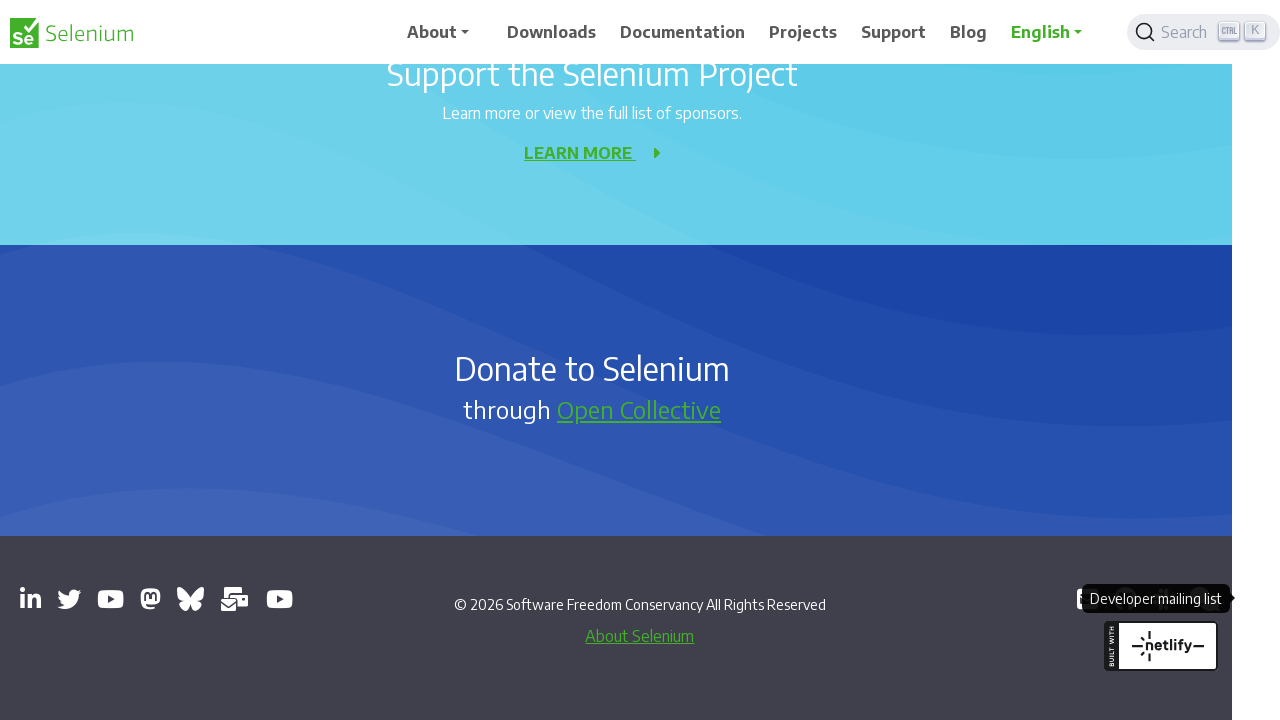

Closed tab: https://web.libera.chat/#selenium
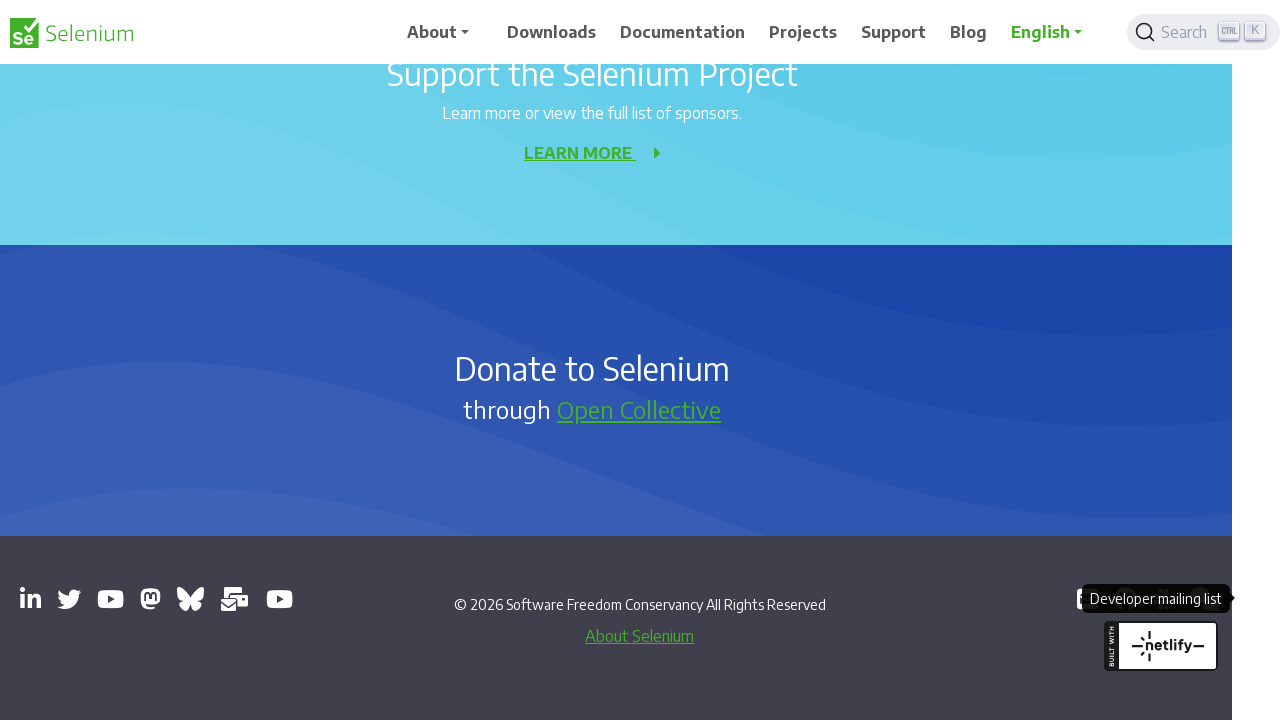

Closed tab: https://groups.google.com/g/selenium-developers
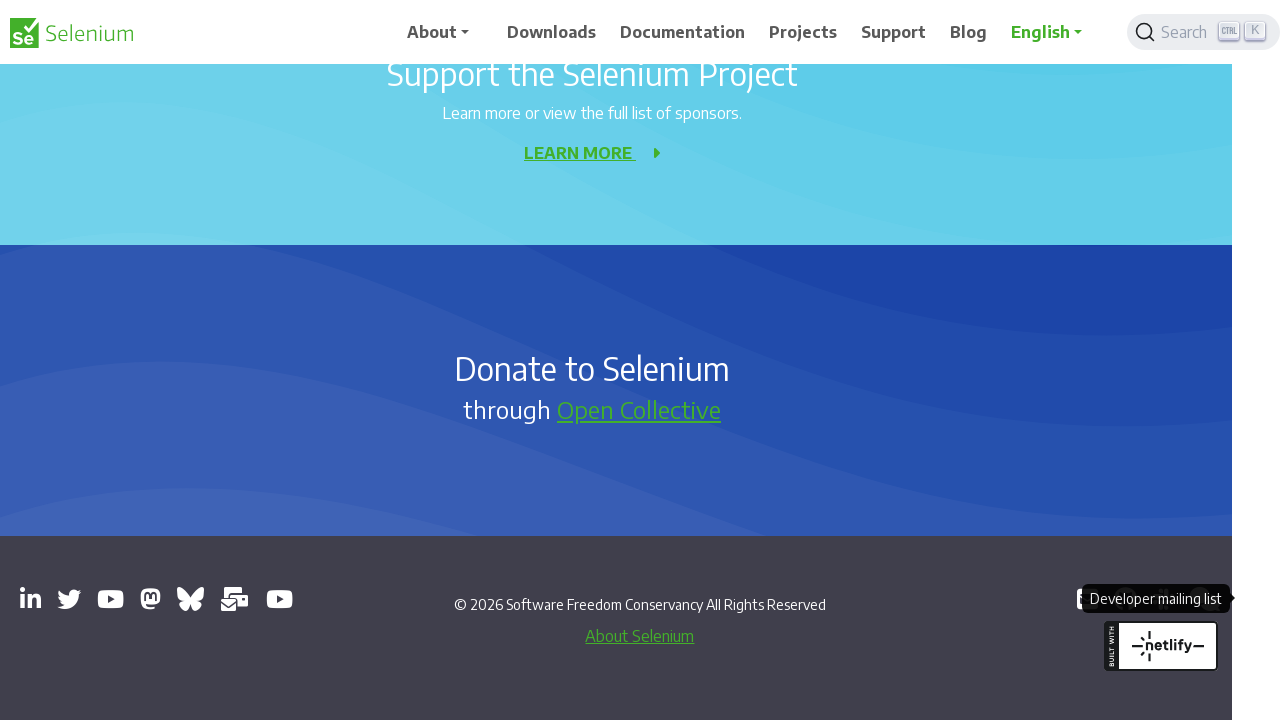

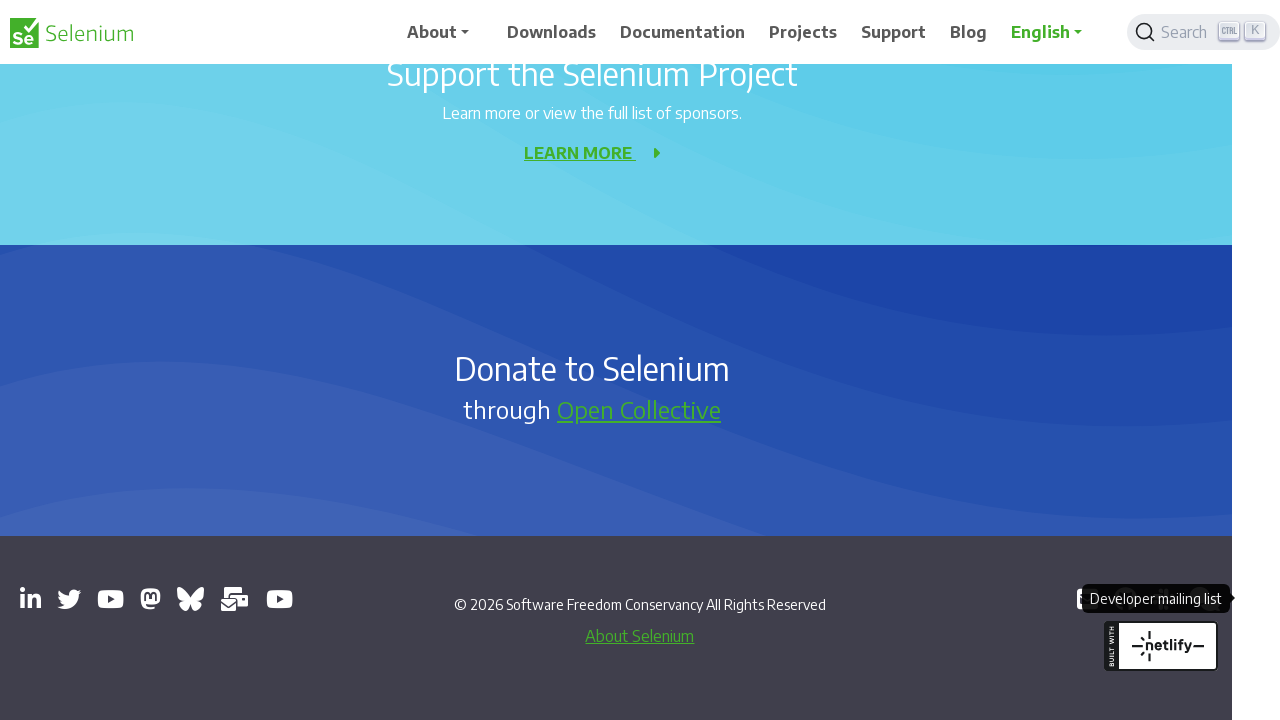